Switches to adjunct teacher view, then iterates through each adjunct teacher card, clicking to view details and returning to the list

Starting URL: https://fju-benwu.github.io/agile2025/teacher

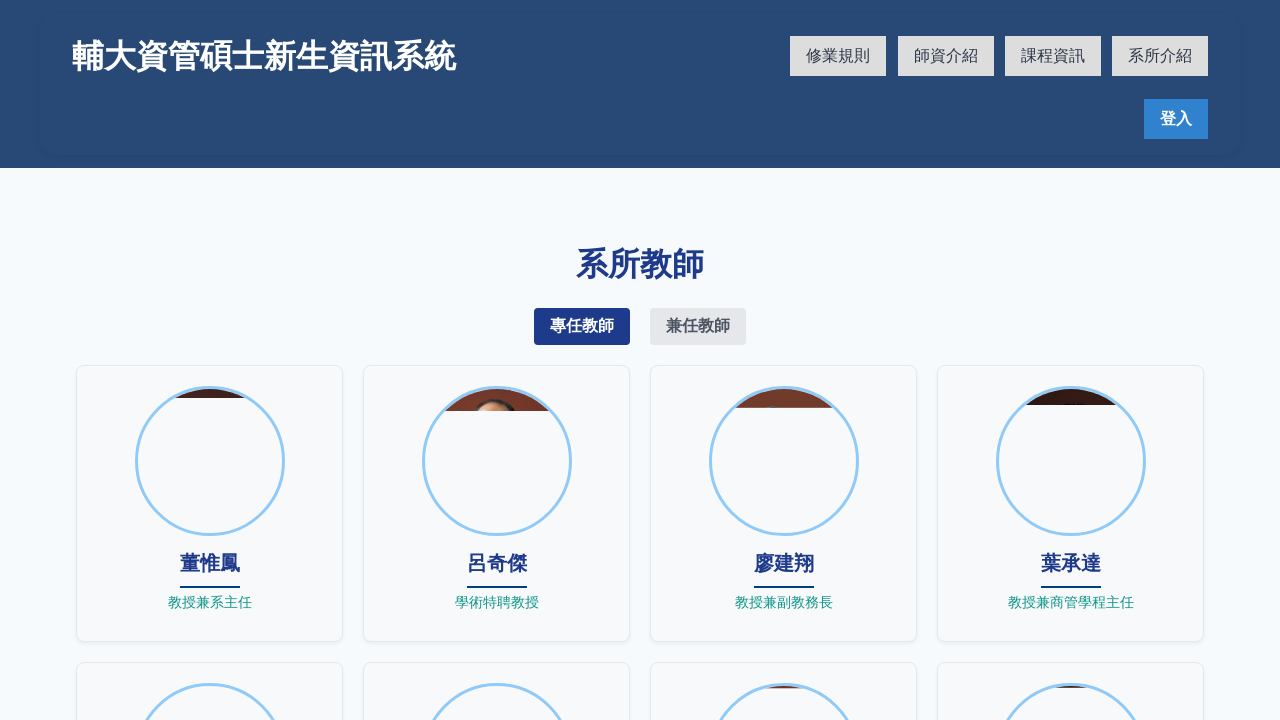

Teacher list page loaded - main heading visible
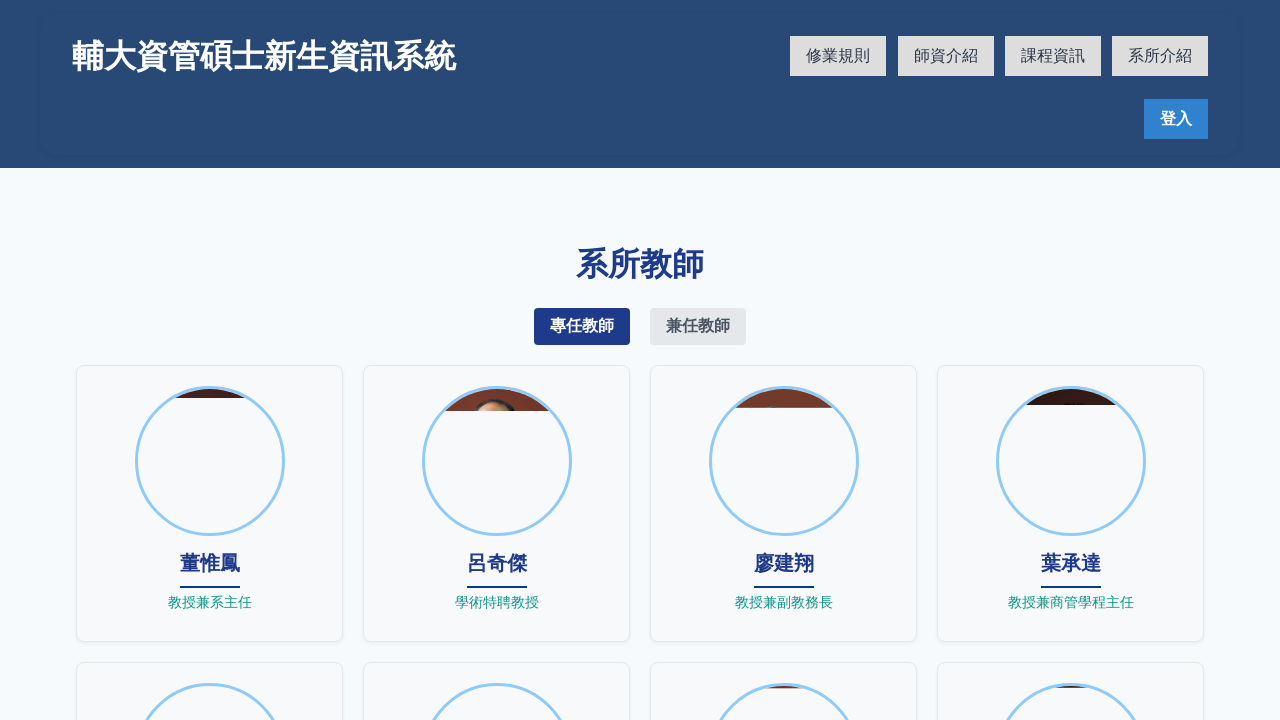

Clicked button to switch to adjunct teacher view at (698, 326) on xpath=//button[contains(text(),'兼任教師')]
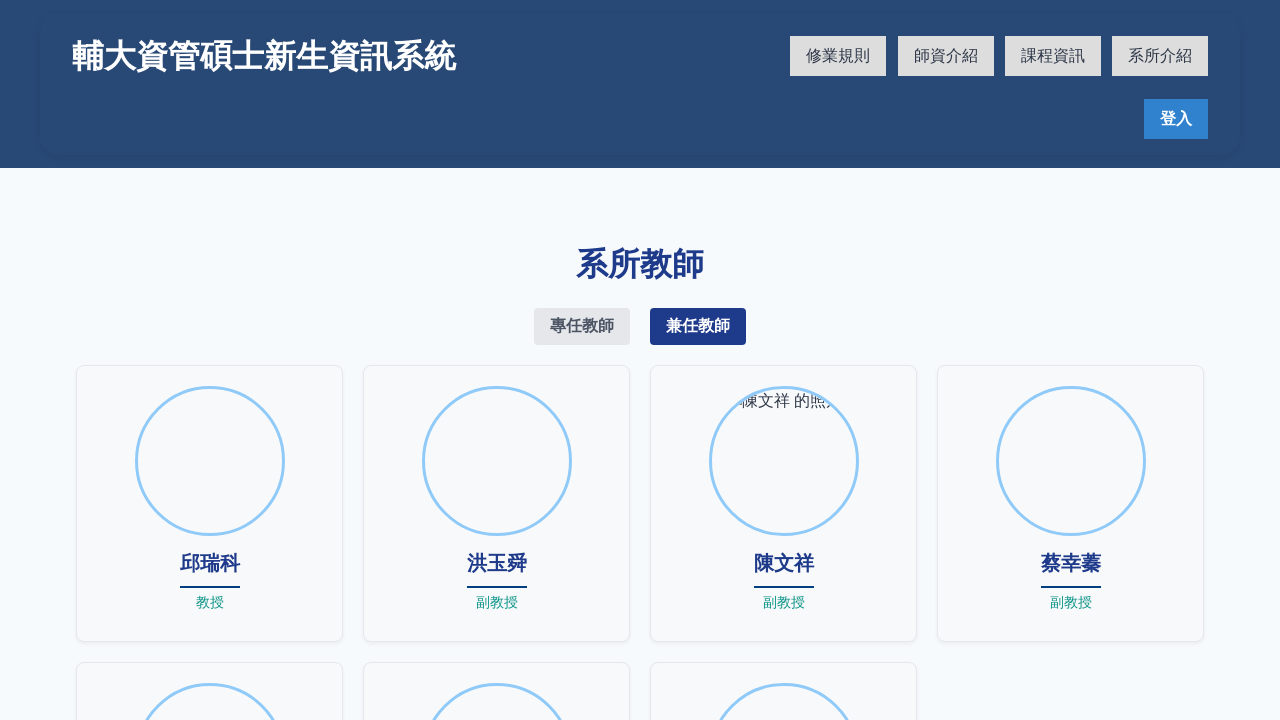

Waited for adjunct teacher view animation to complete
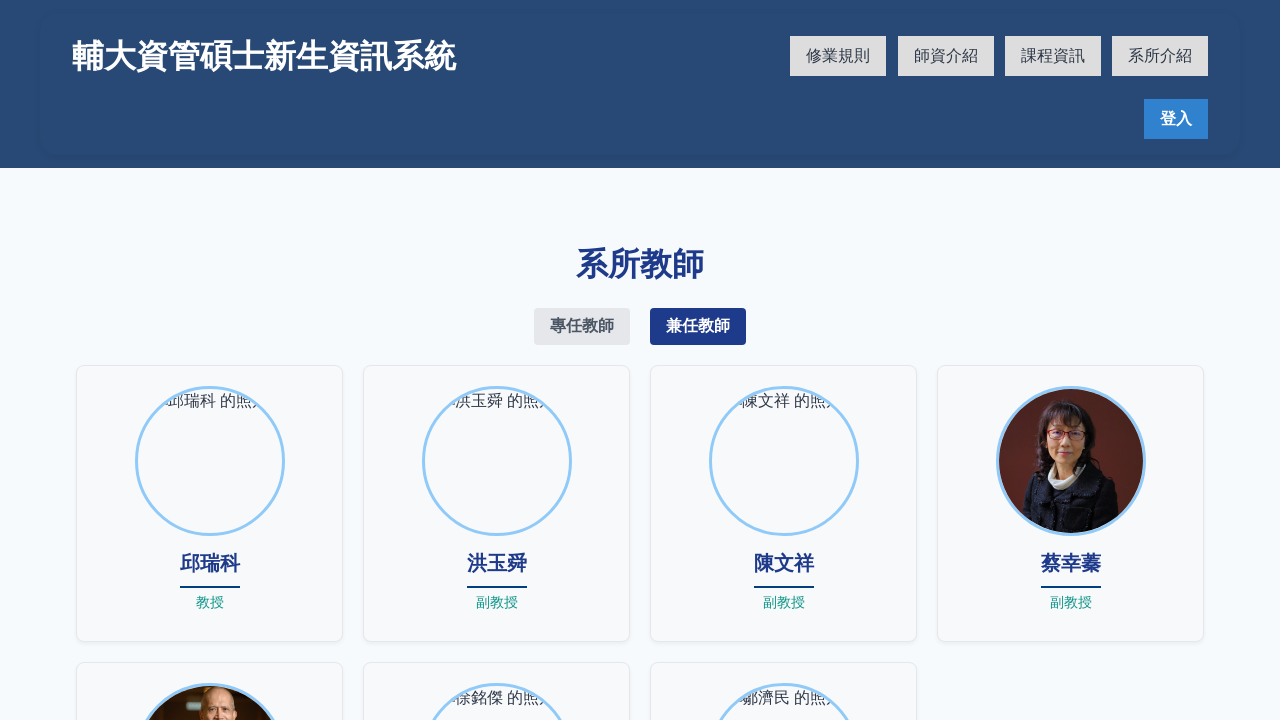

Found 7 adjunct teacher cards
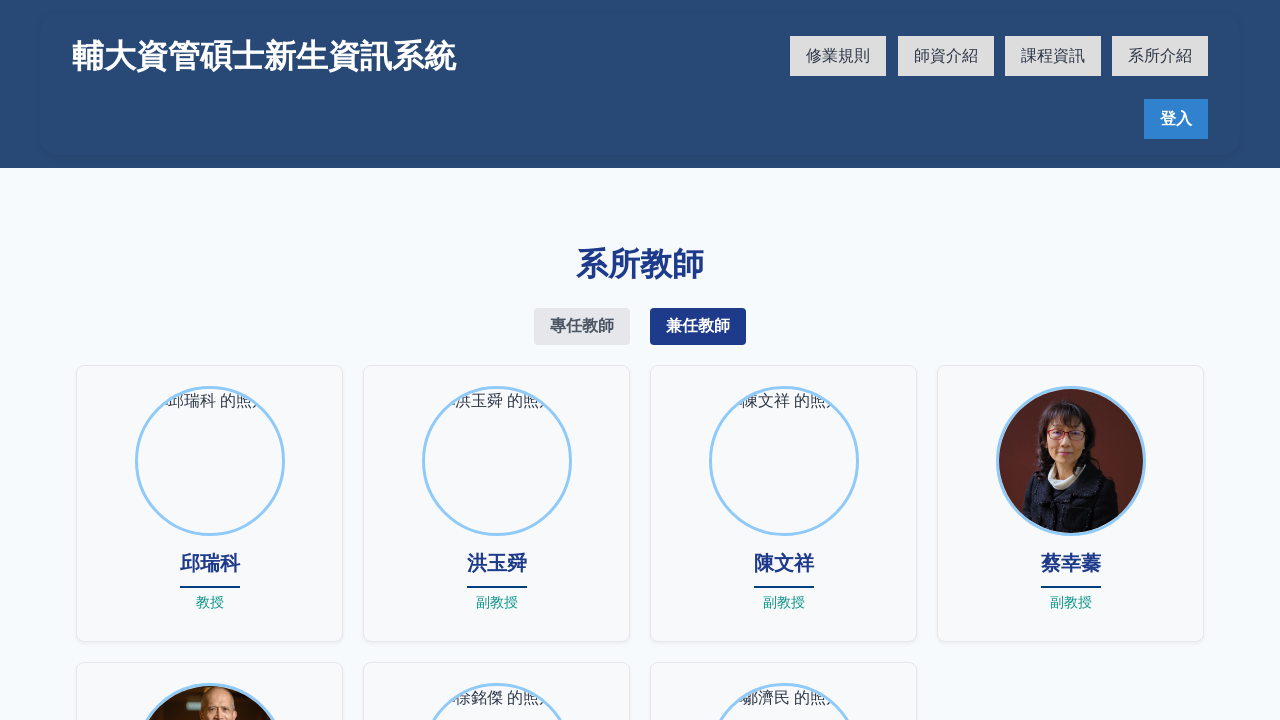

Retrieved teacher name: 邱瑞科
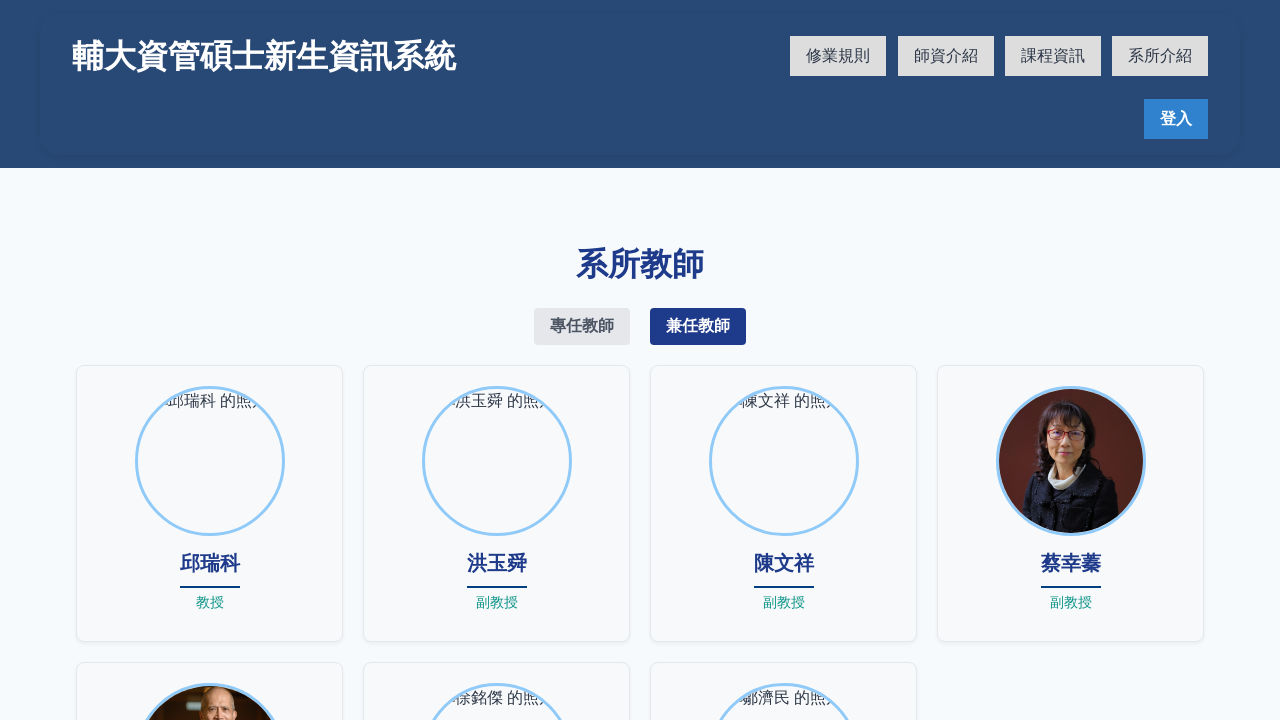

Clicked on teacher card for 邱瑞科 at (210, 503) on .card >> nth=0
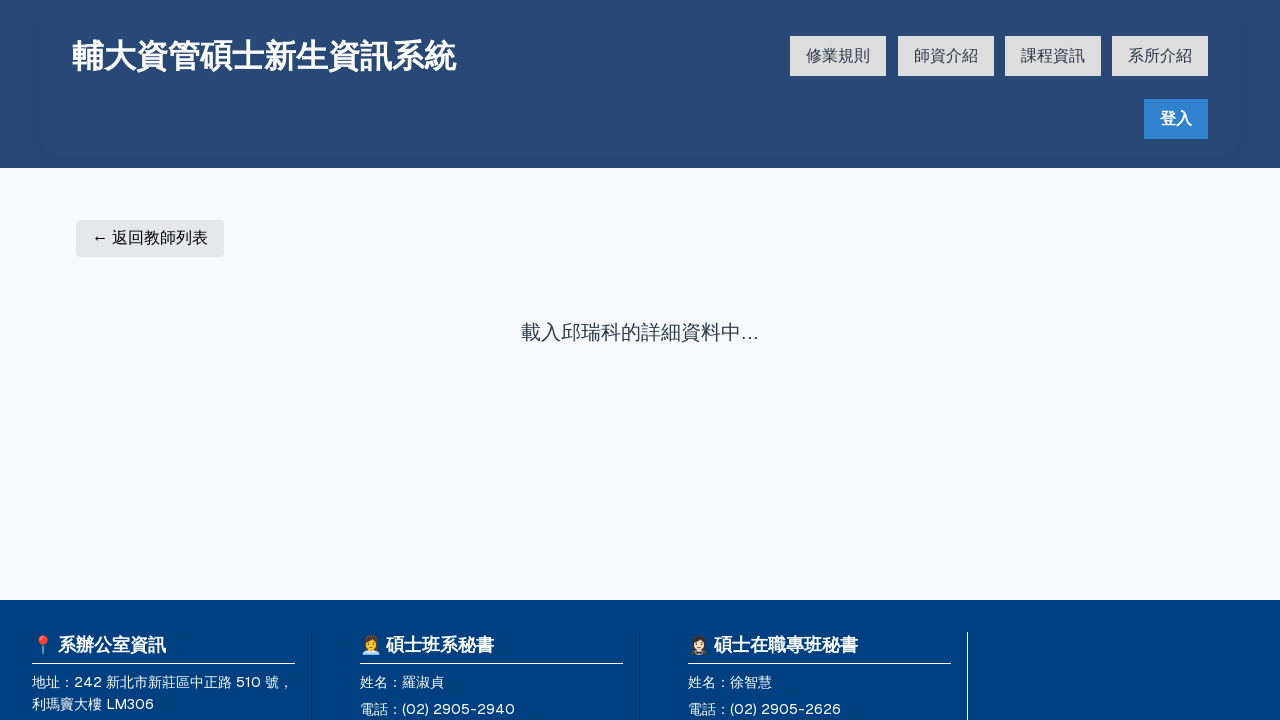

Teacher detail page loaded for 邱瑞科
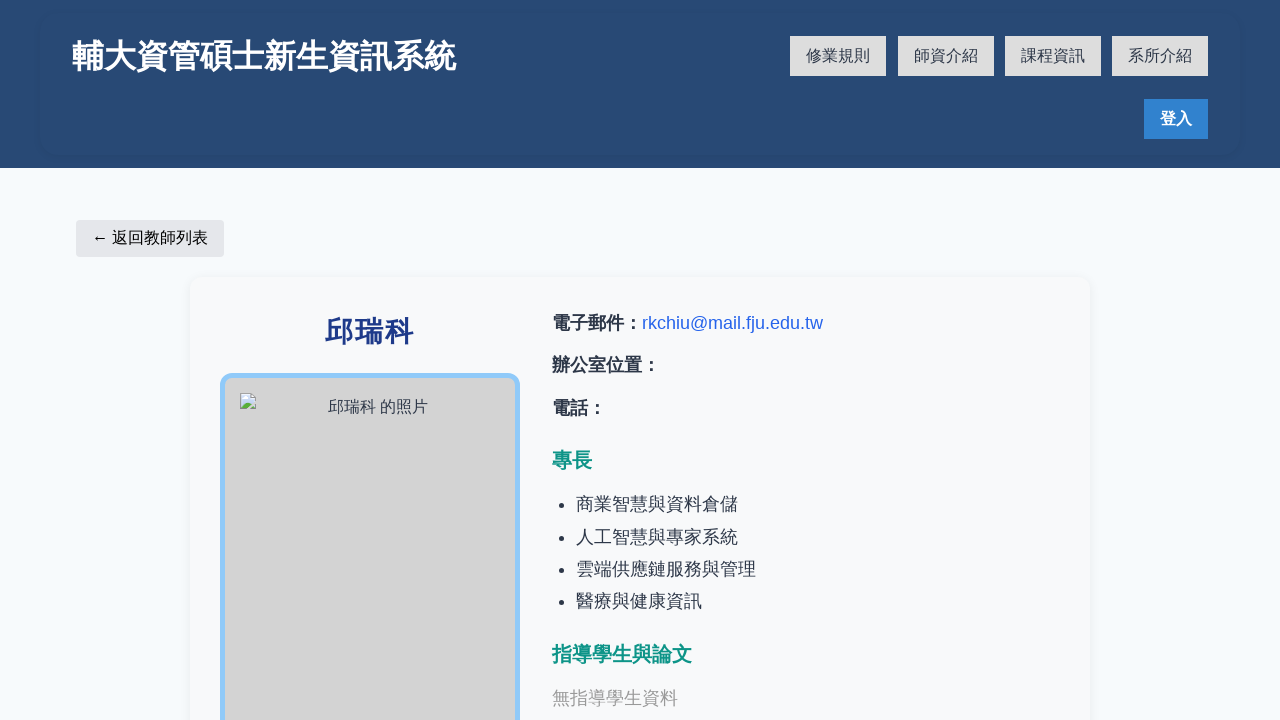

Clicked return to teacher list button at (150, 238) on xpath=//button[contains(text(),'返回教師列表')]
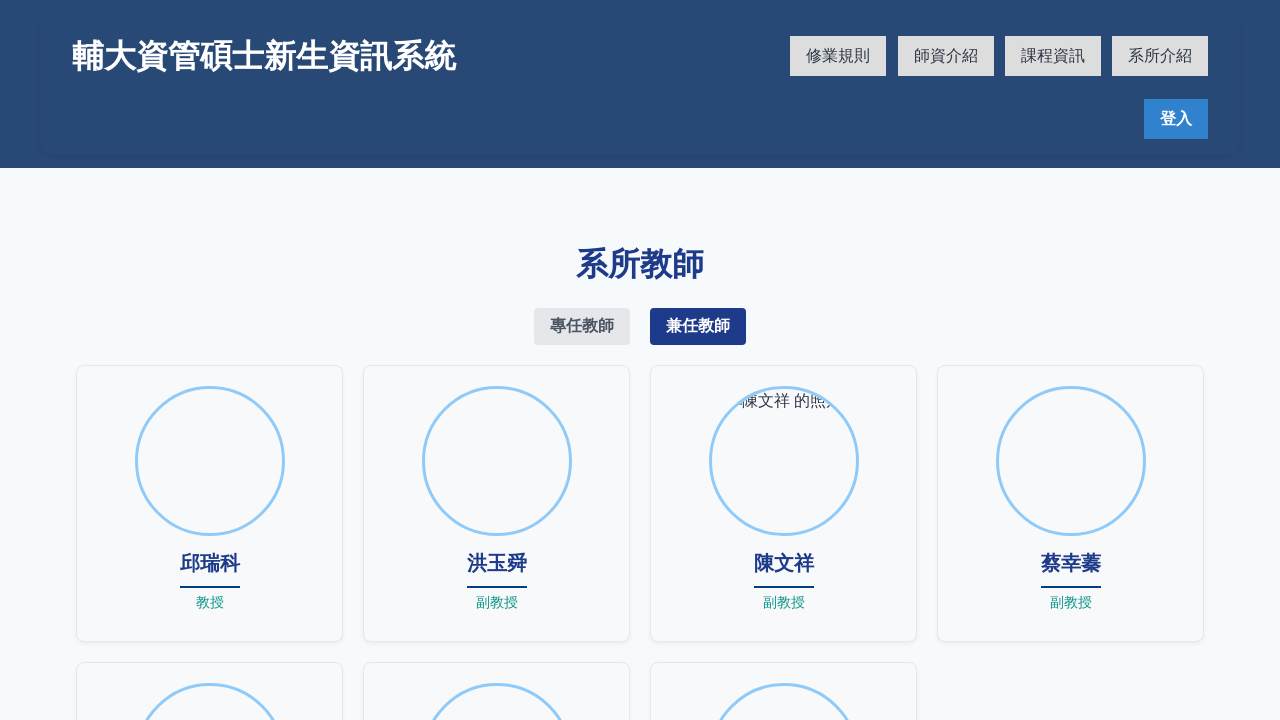

Returned to main teacher list page
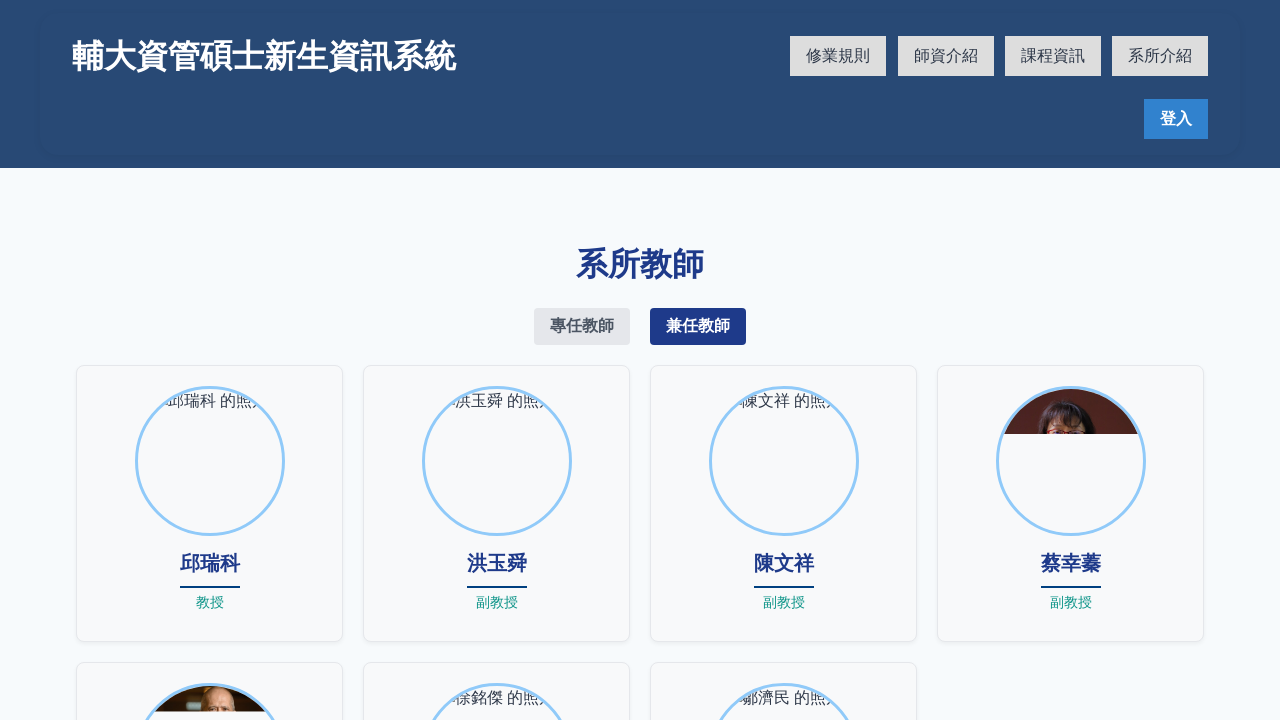

Re-clicked adjunct teacher button to restore view at (698, 326) on xpath=//button[contains(text(),'兼任教師')]
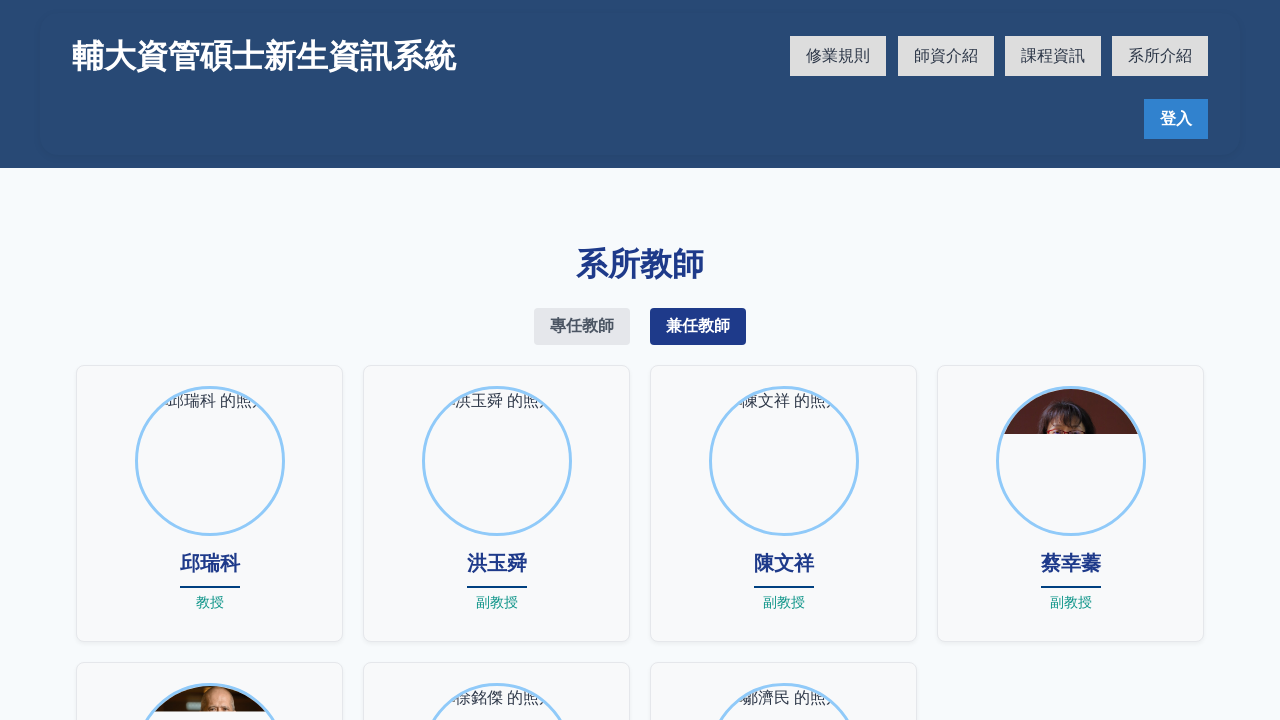

Waited for adjunct teacher view to stabilize
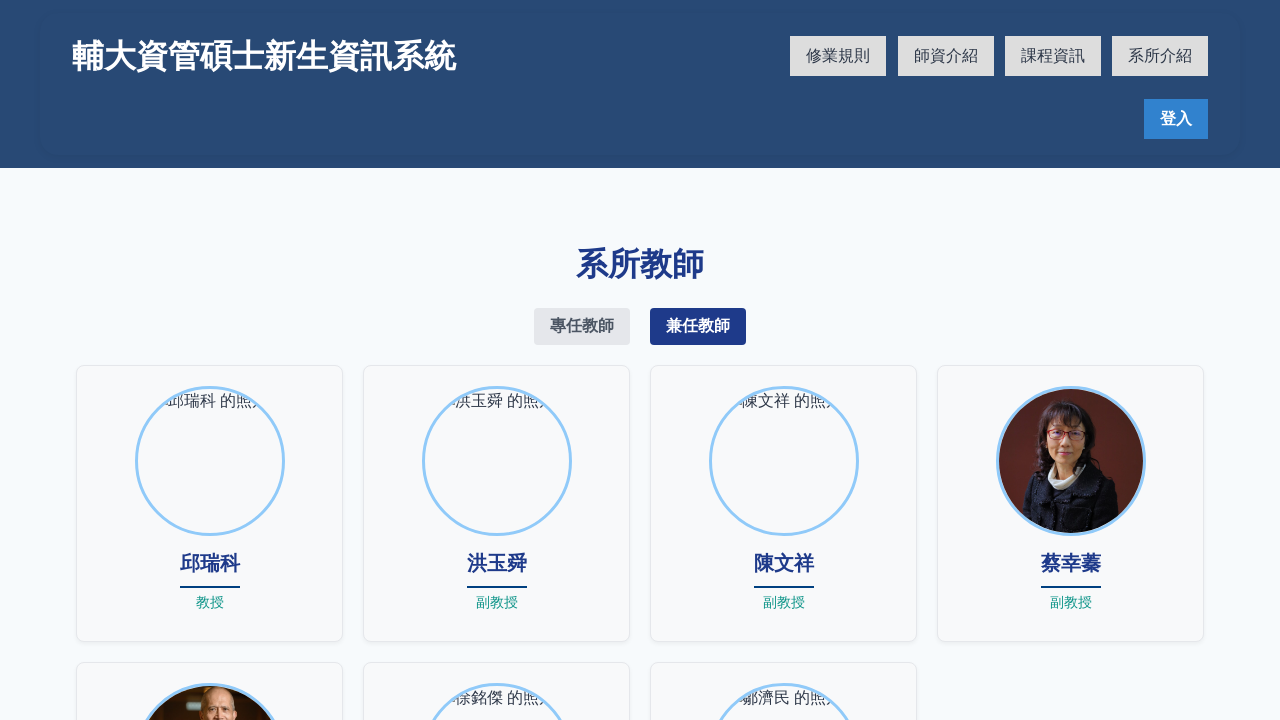

Retrieved teacher name: 洪玉舜
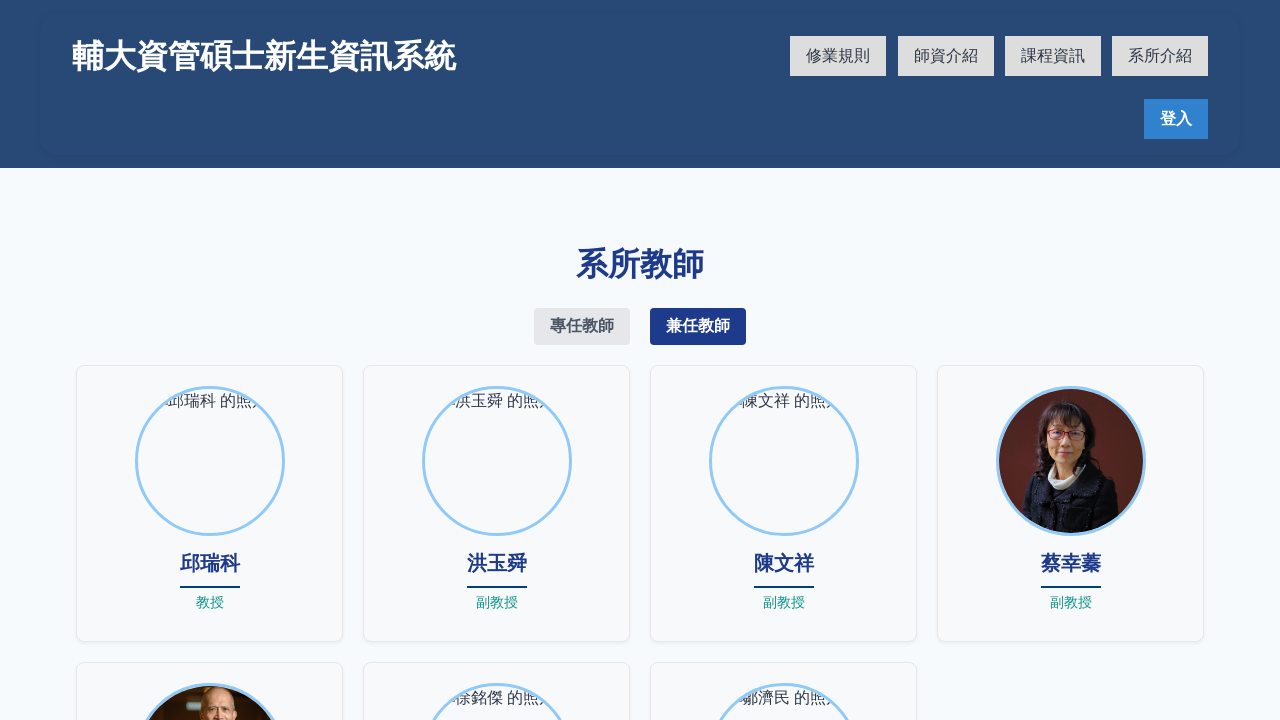

Clicked on teacher card for 洪玉舜 at (496, 503) on .card >> nth=1
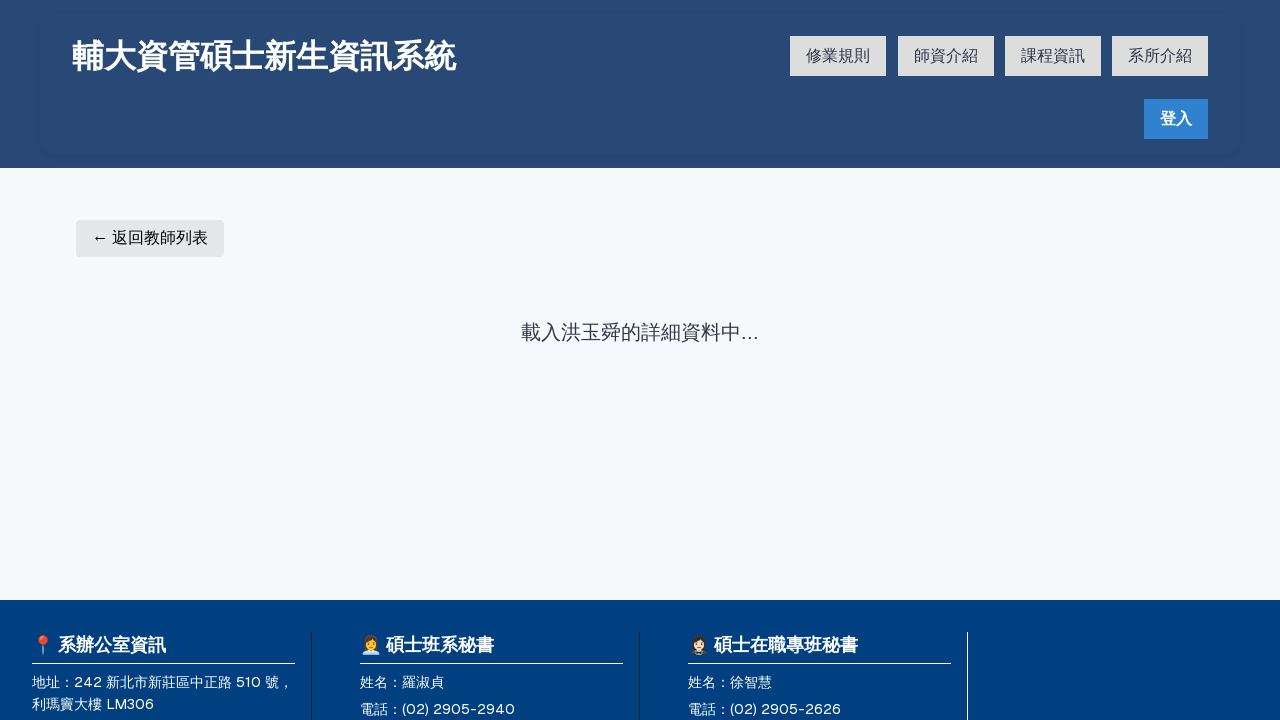

Teacher detail page loaded for 洪玉舜
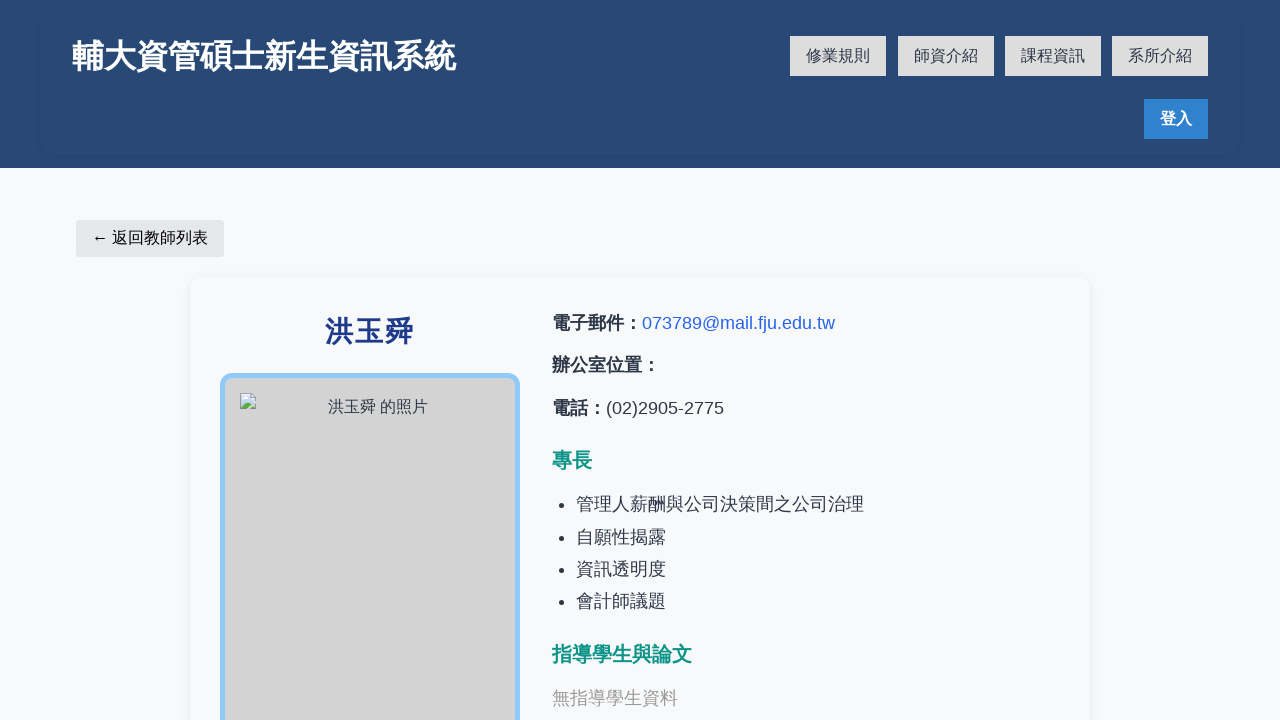

Clicked return to teacher list button at (150, 238) on xpath=//button[contains(text(),'返回教師列表')]
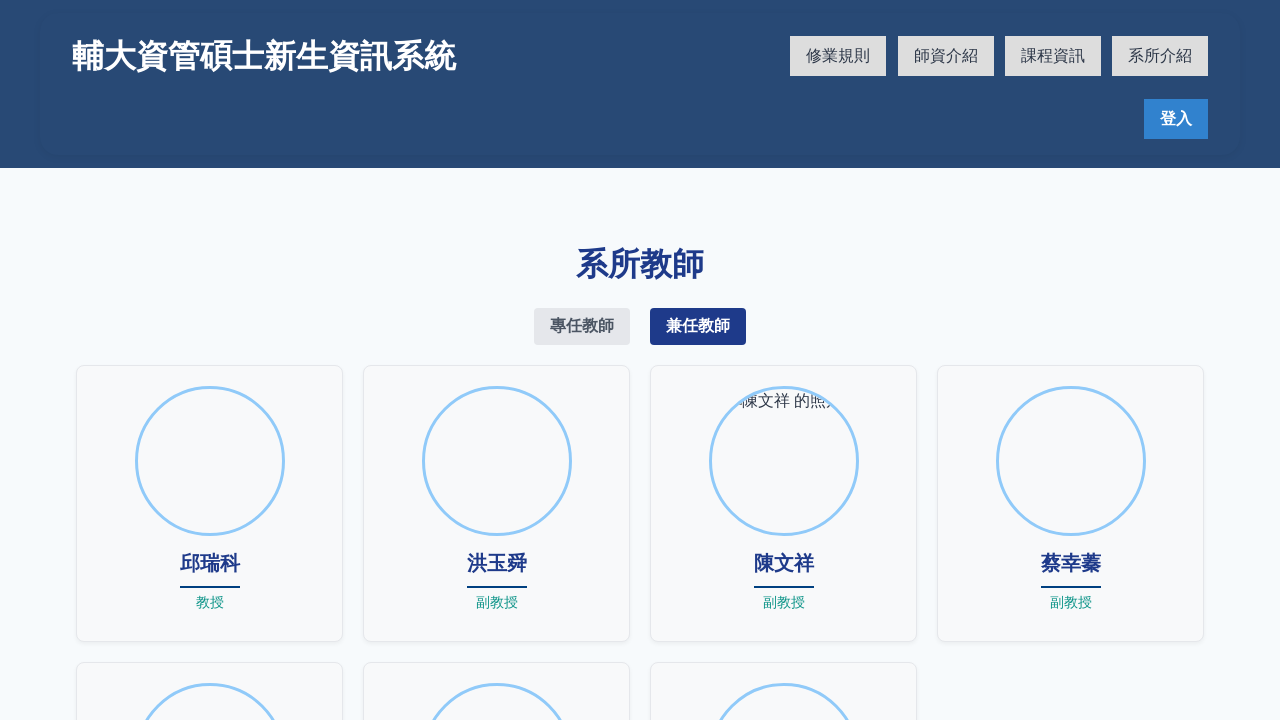

Returned to main teacher list page
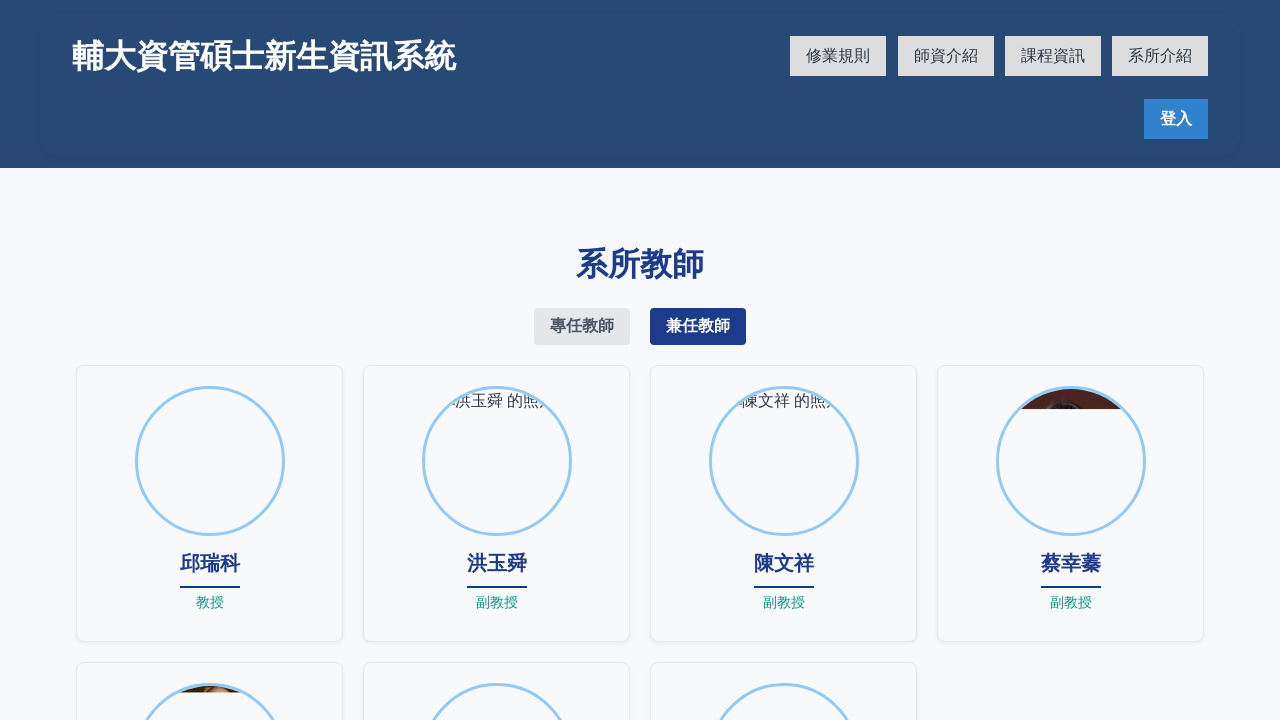

Re-clicked adjunct teacher button to restore view at (698, 326) on xpath=//button[contains(text(),'兼任教師')]
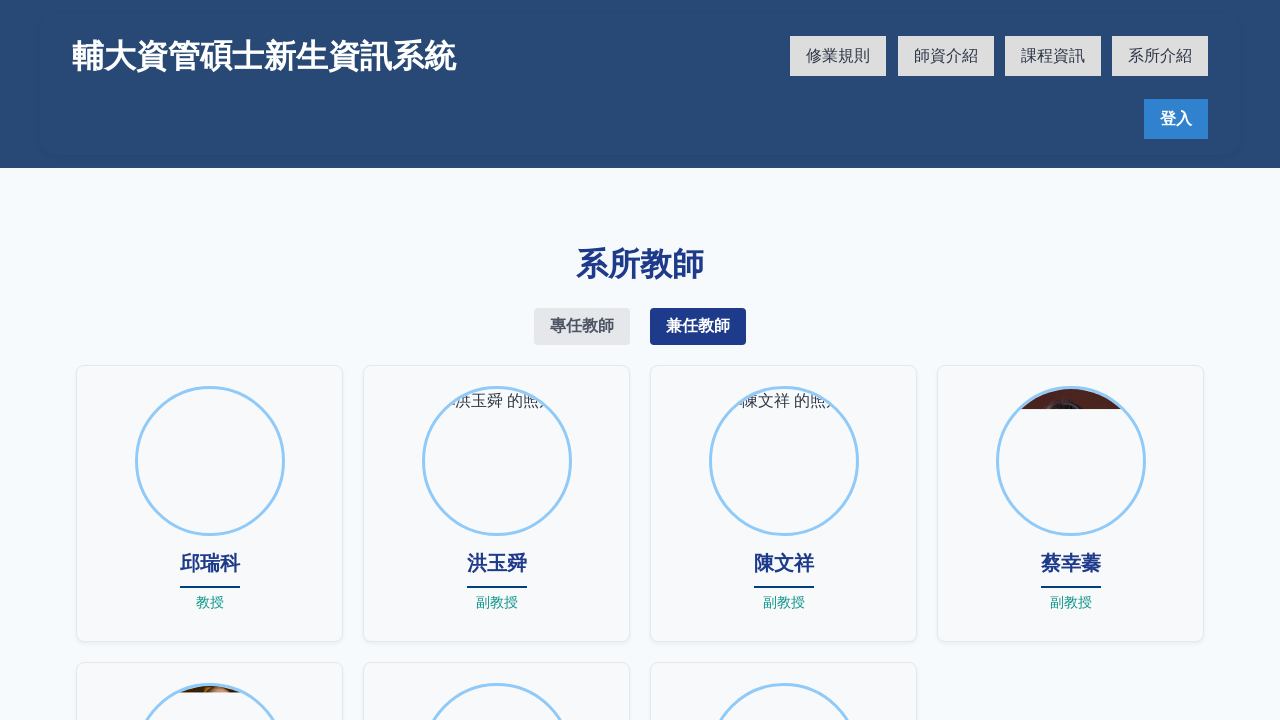

Waited for adjunct teacher view to stabilize
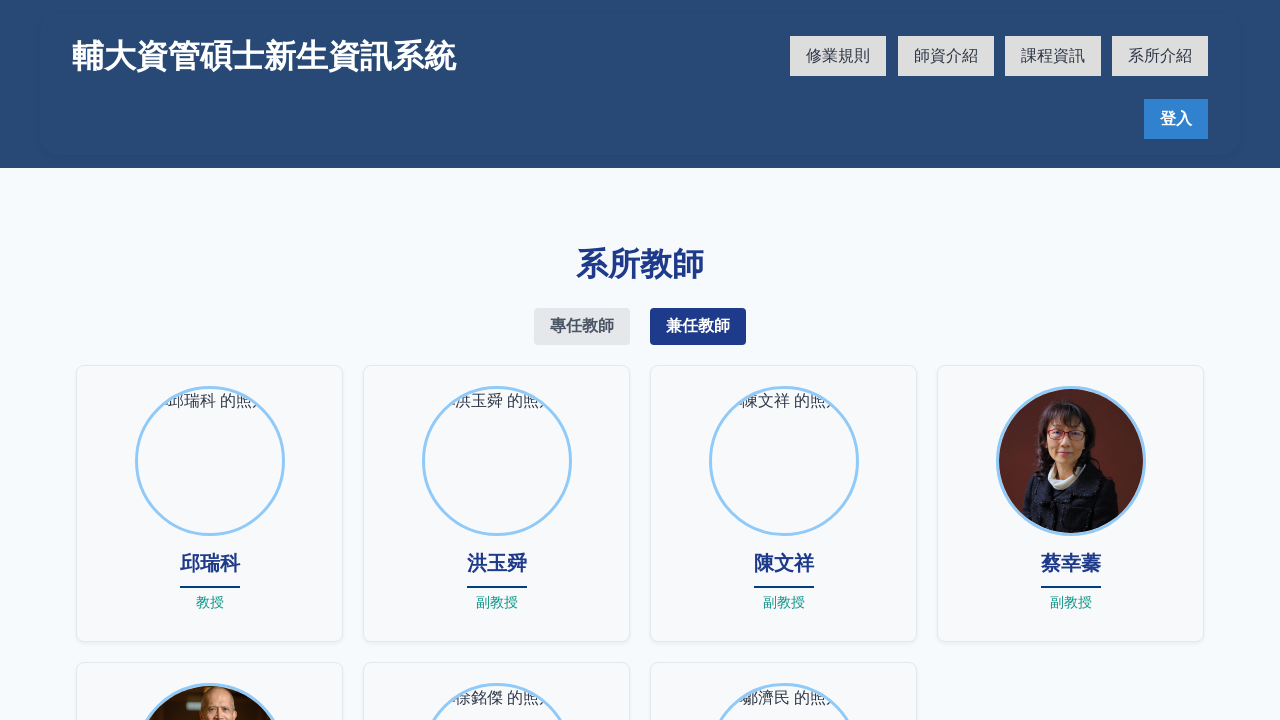

Retrieved teacher name: 陳文祥
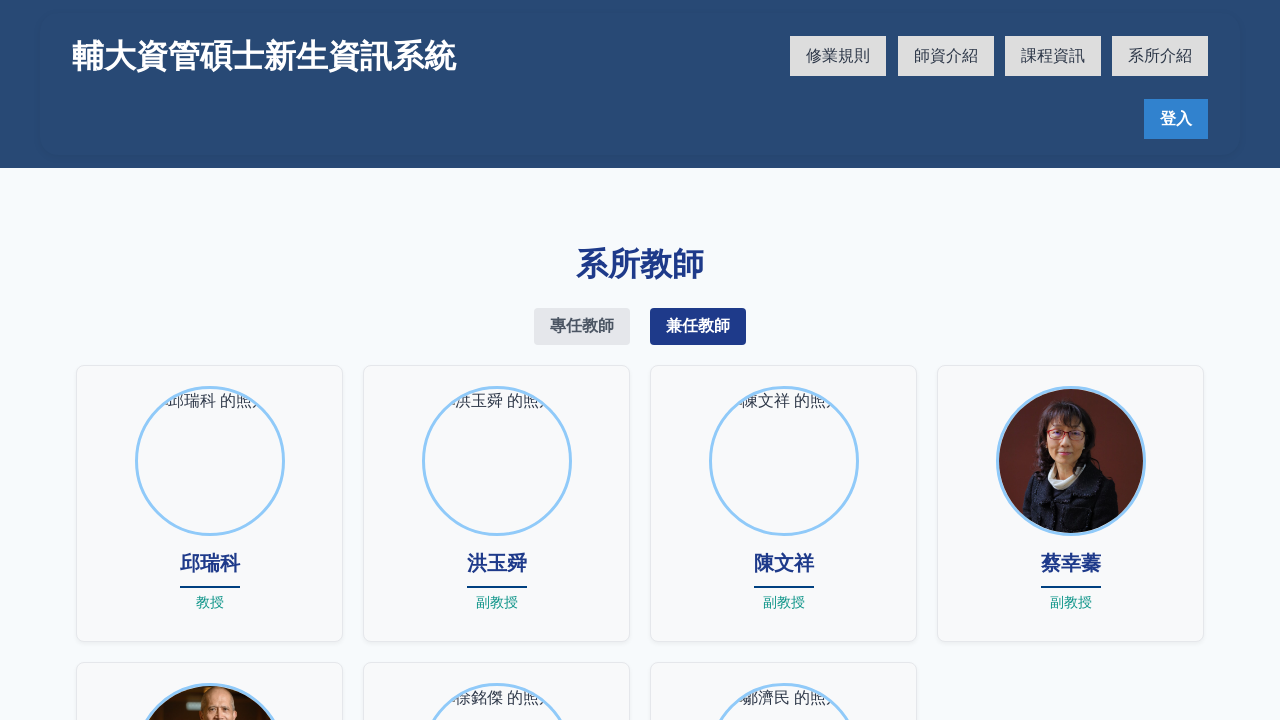

Clicked on teacher card for 陳文祥 at (784, 503) on .card >> nth=2
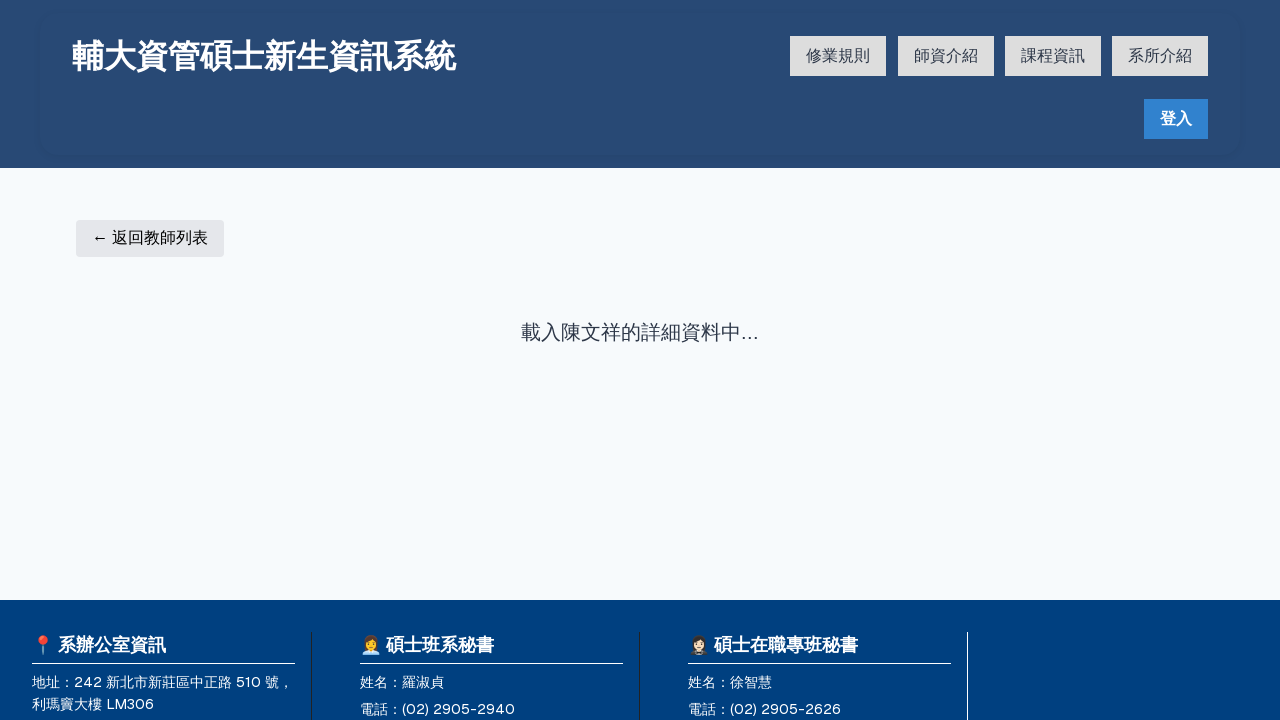

Teacher detail page loaded for 陳文祥
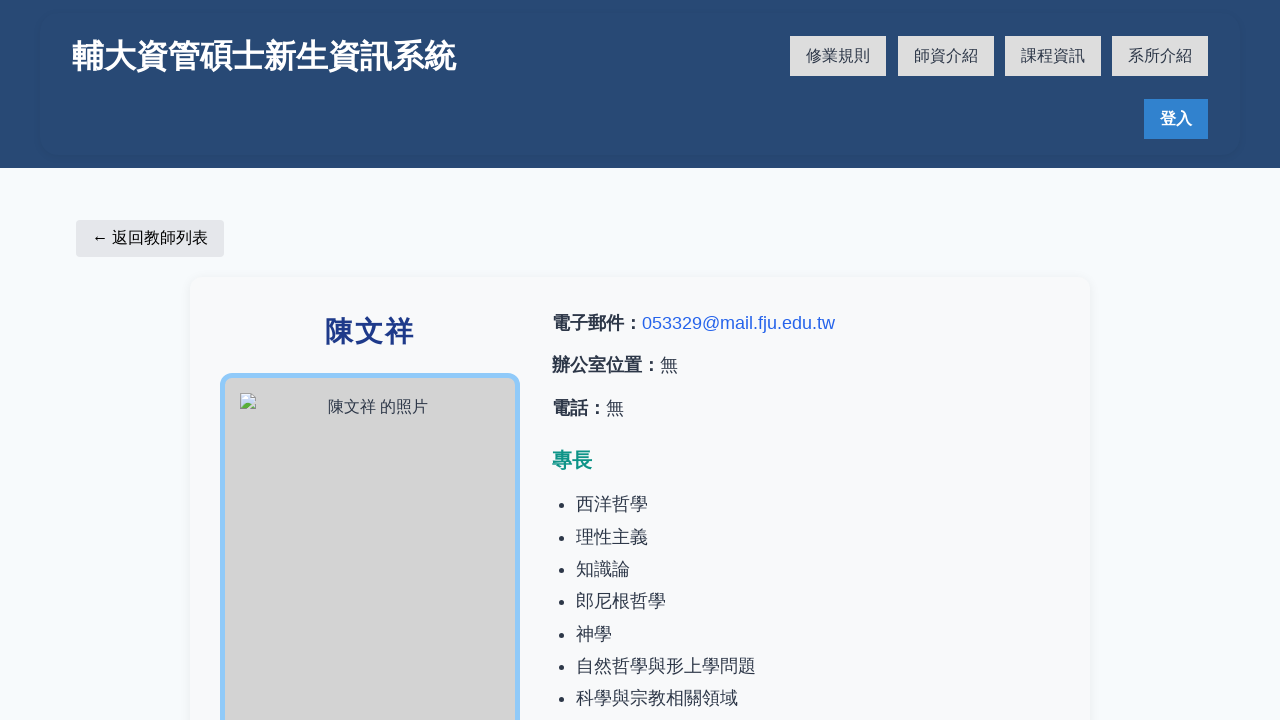

Clicked return to teacher list button at (150, 238) on xpath=//button[contains(text(),'返回教師列表')]
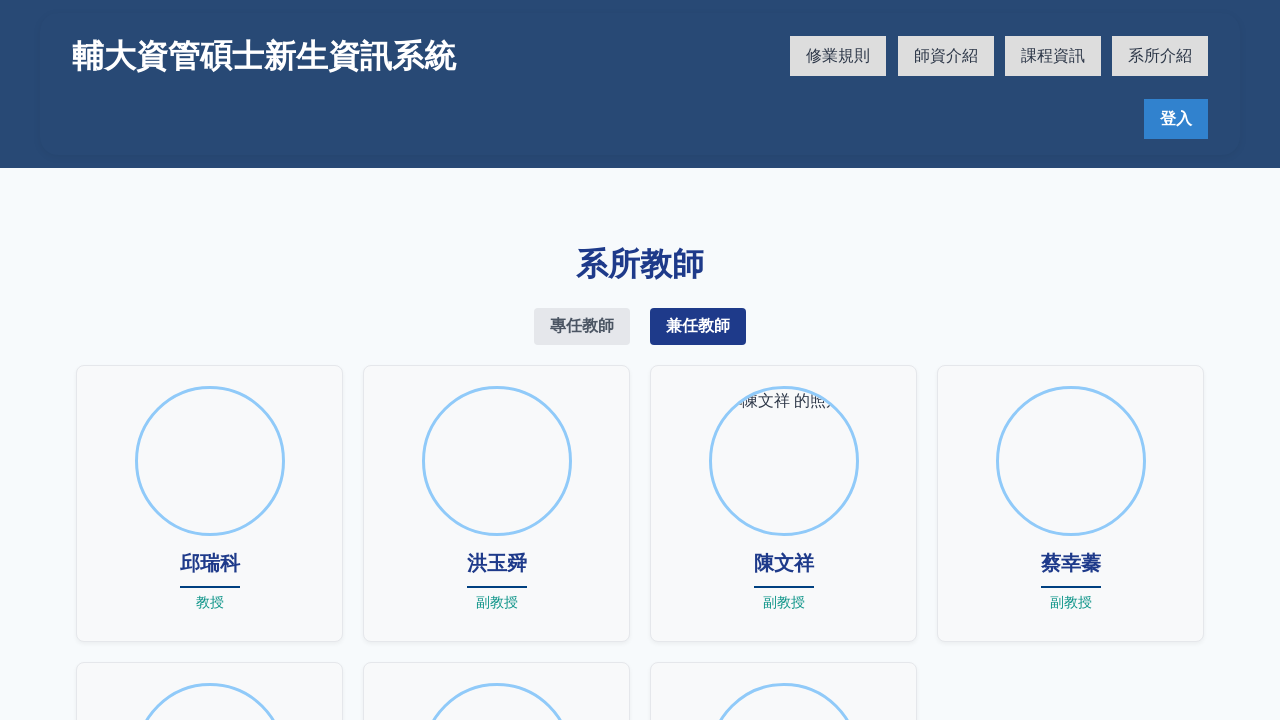

Returned to main teacher list page
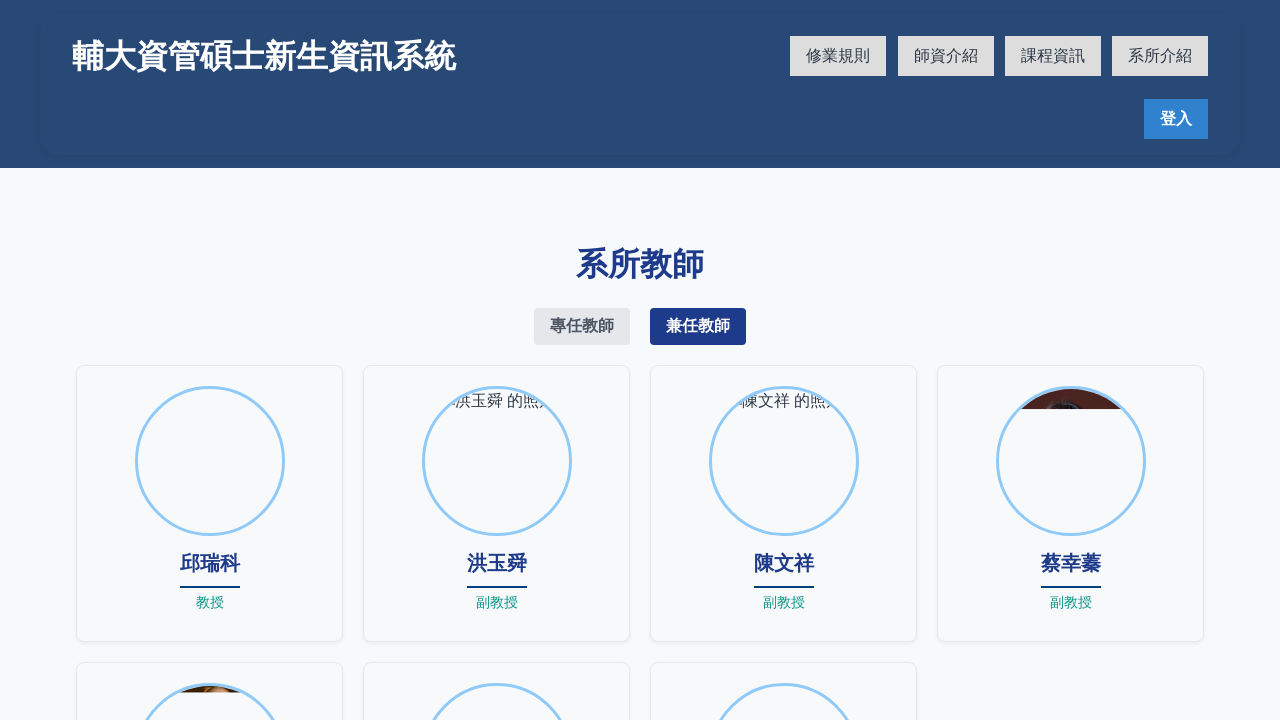

Re-clicked adjunct teacher button to restore view at (698, 326) on xpath=//button[contains(text(),'兼任教師')]
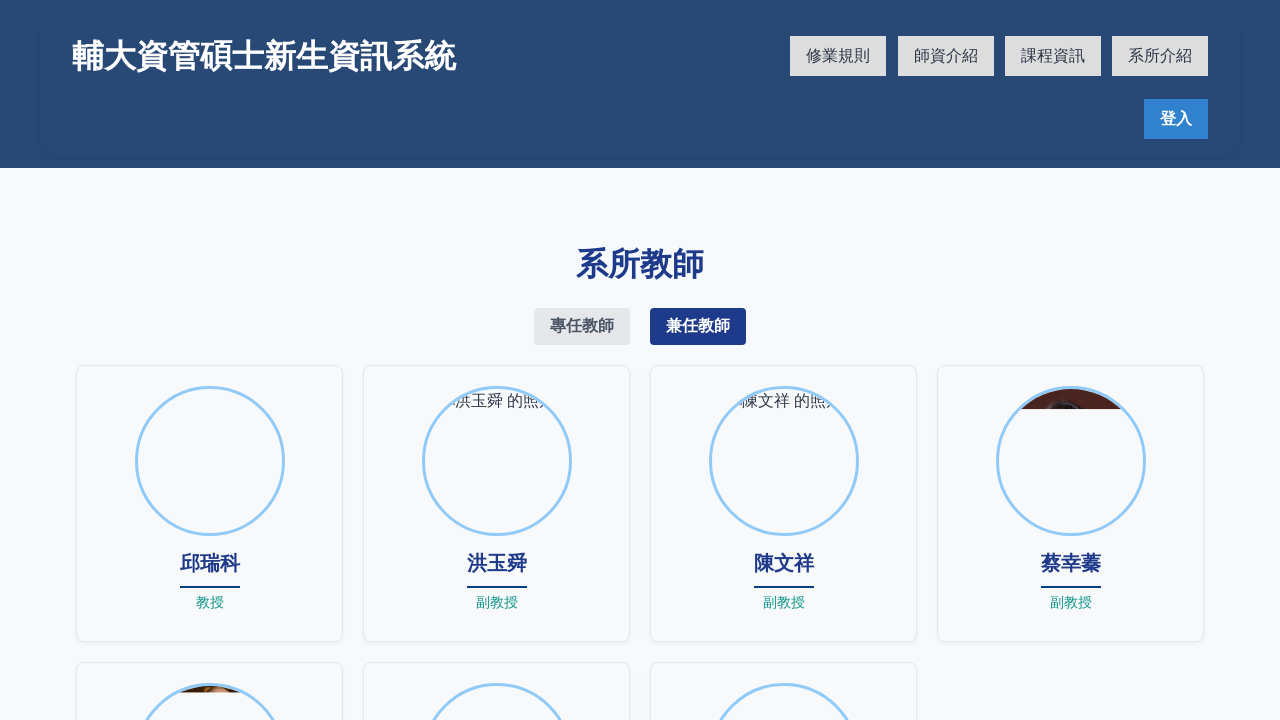

Waited for adjunct teacher view to stabilize
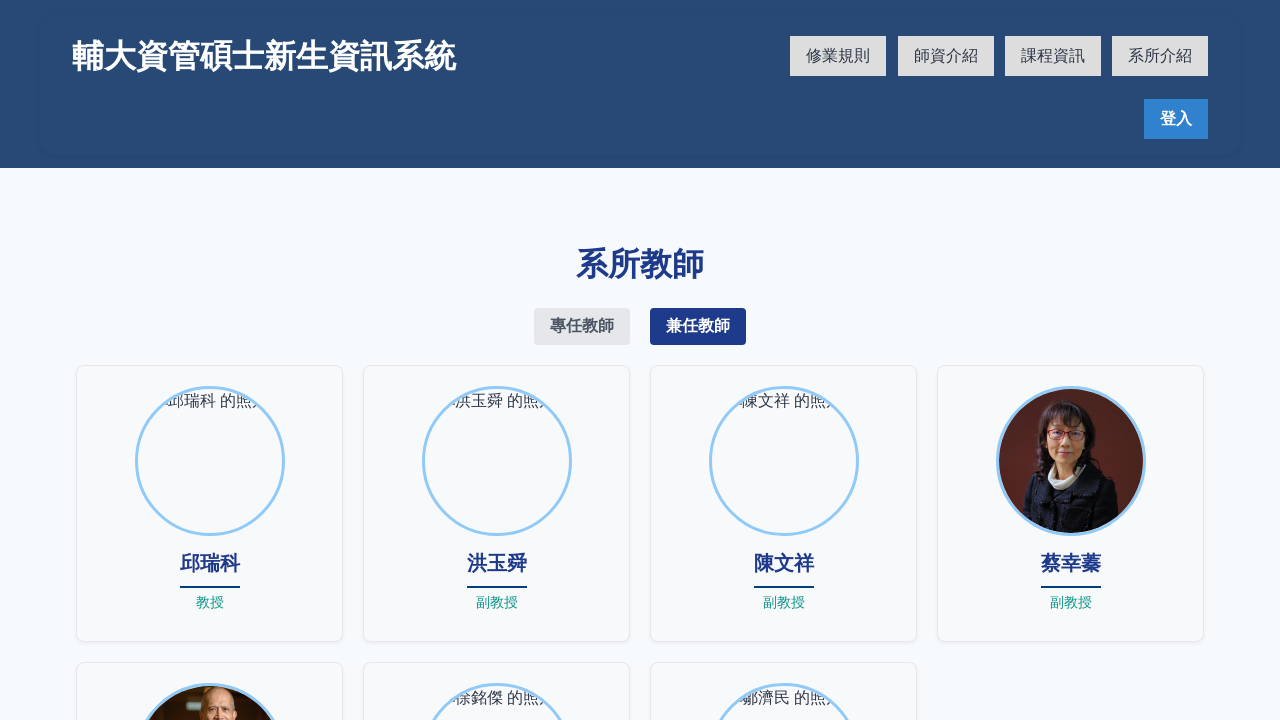

Retrieved teacher name: 蔡幸蓁
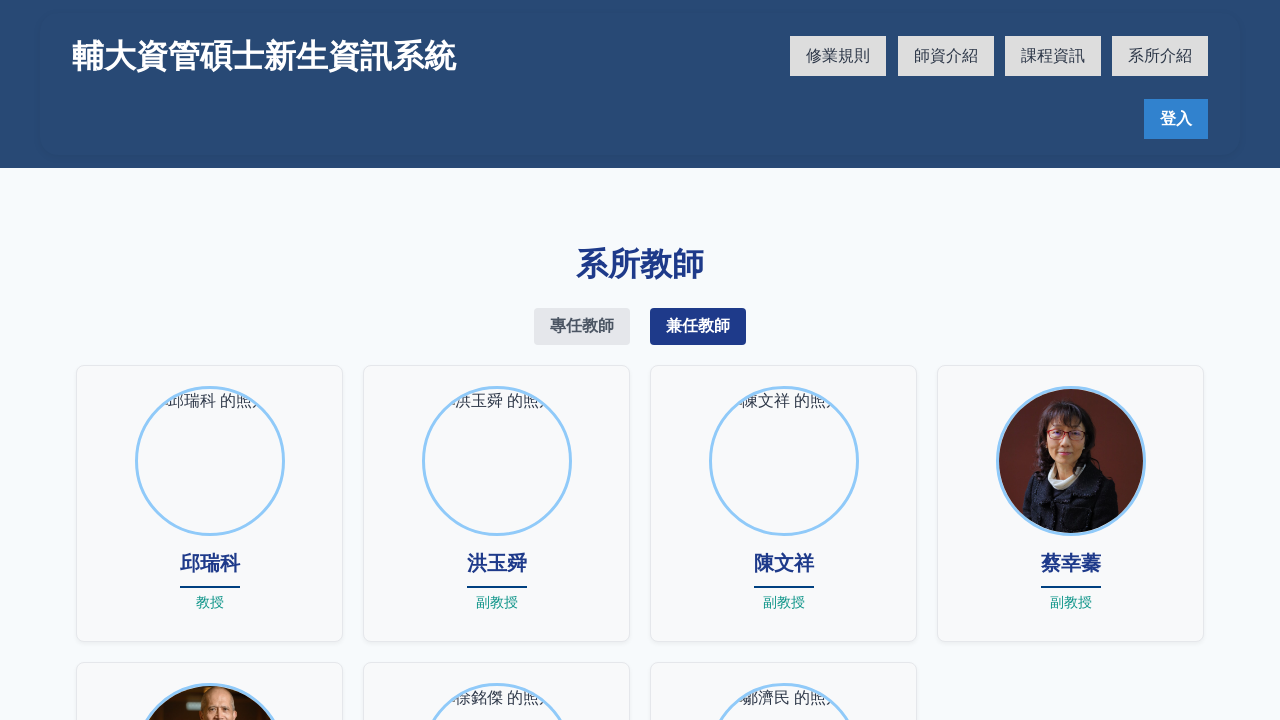

Clicked on teacher card for 蔡幸蓁 at (1070, 503) on .card >> nth=3
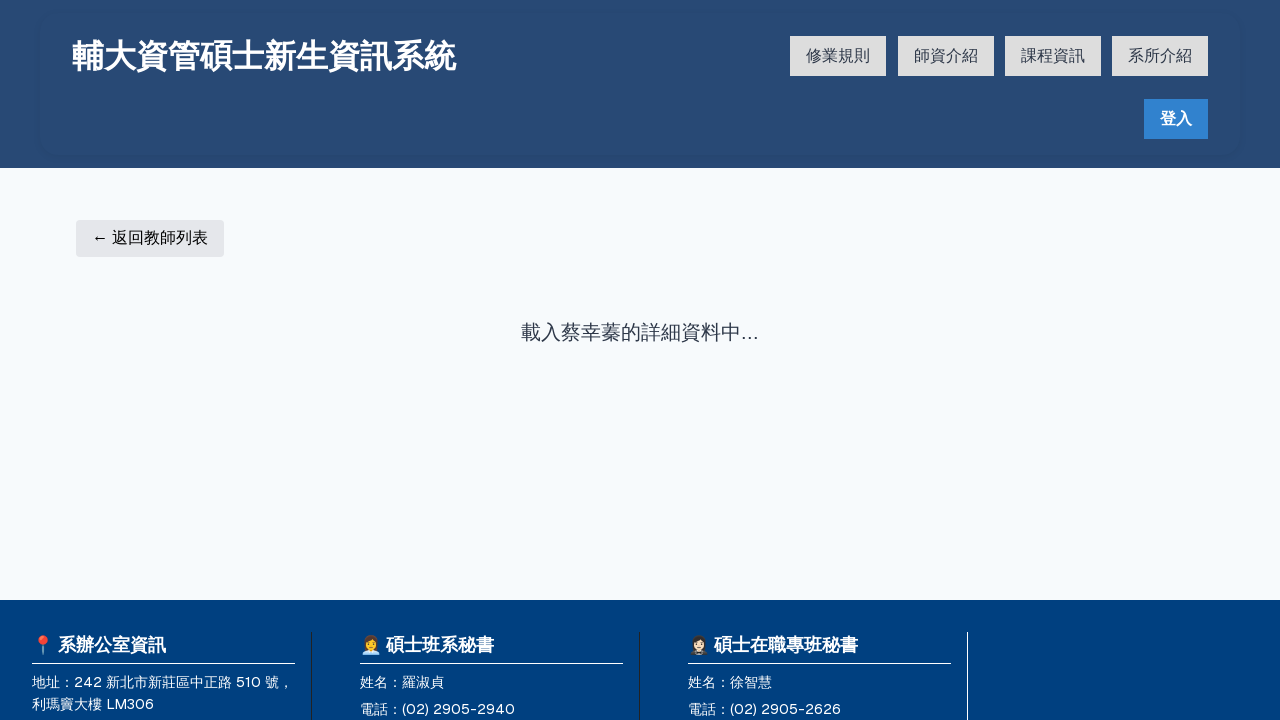

Teacher detail page loaded for 蔡幸蓁
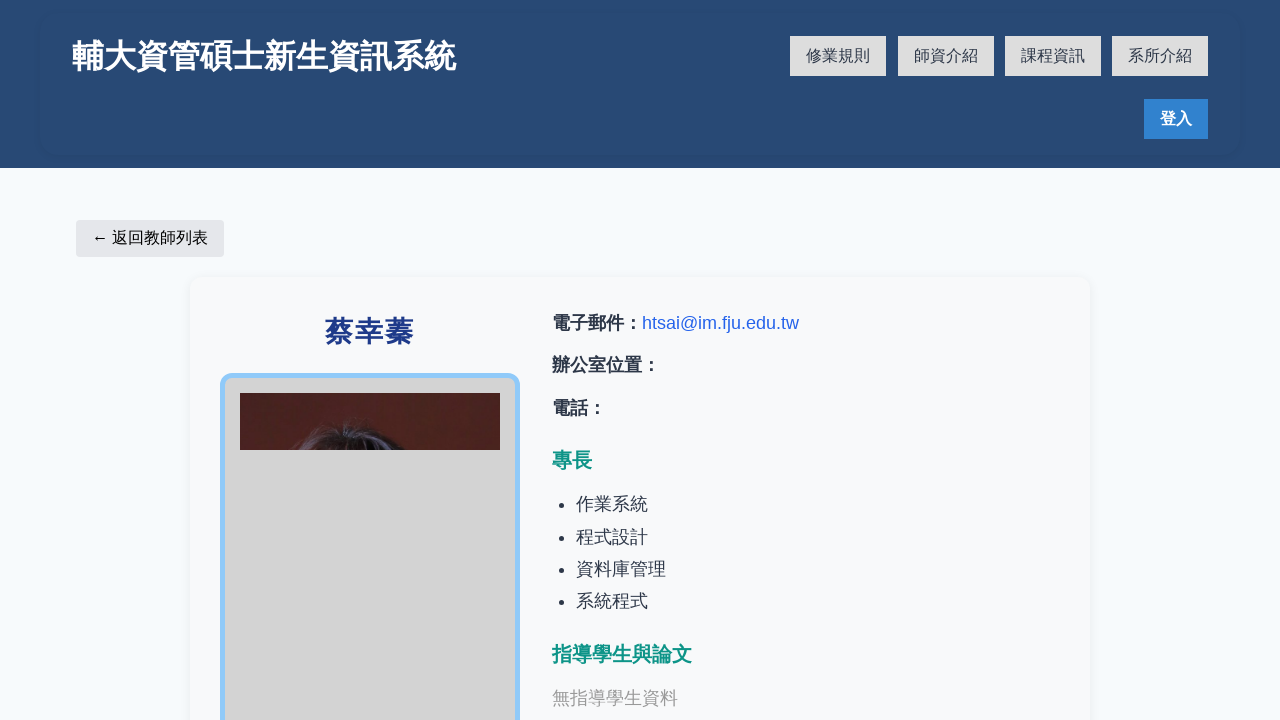

Clicked return to teacher list button at (150, 238) on xpath=//button[contains(text(),'返回教師列表')]
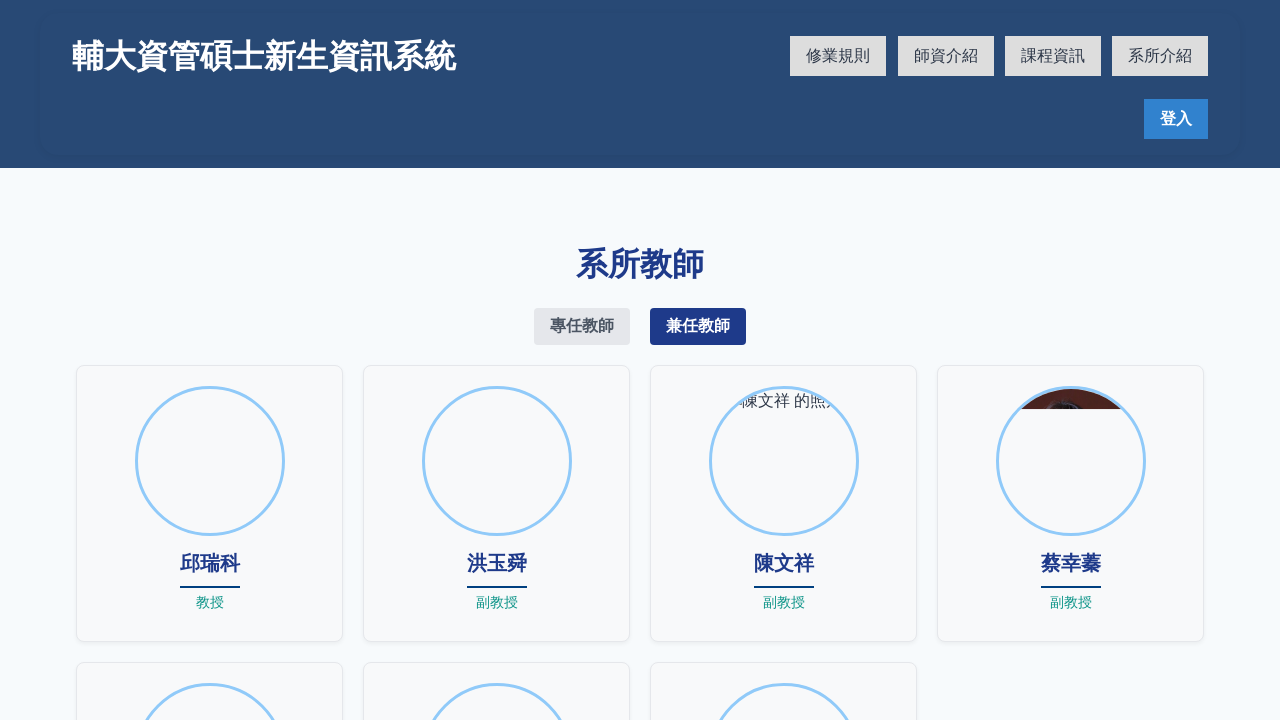

Returned to main teacher list page
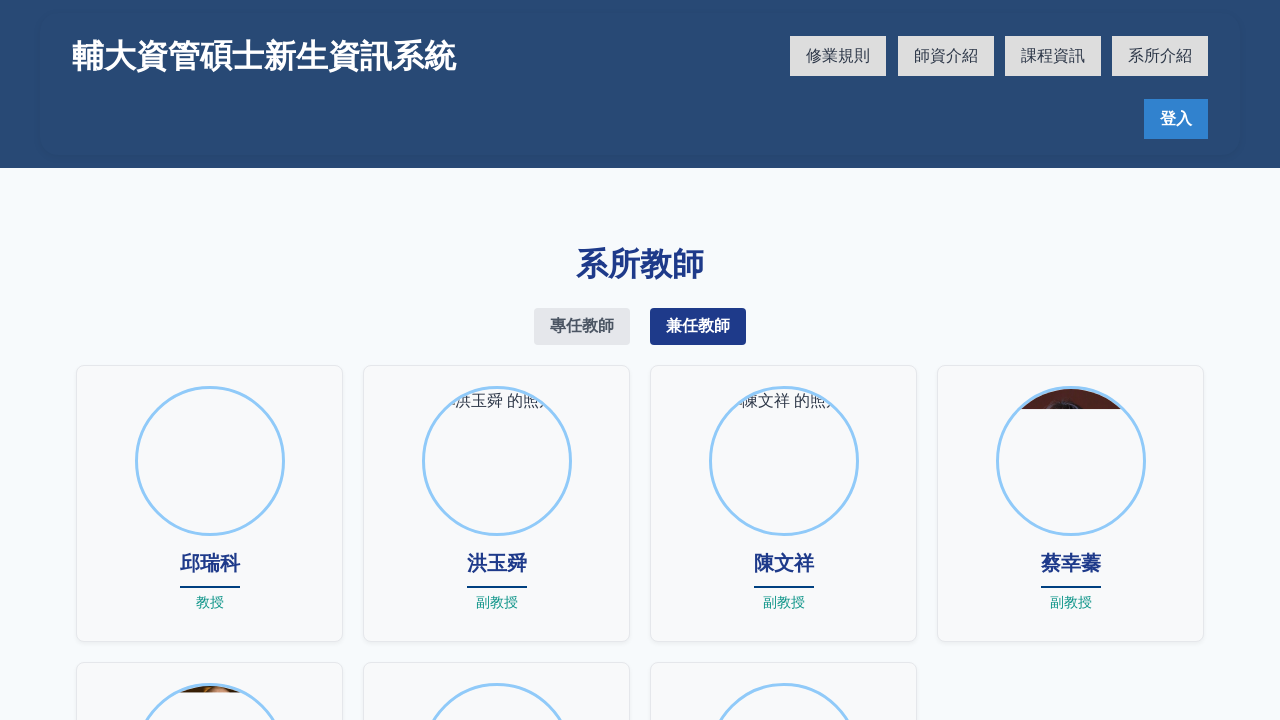

Re-clicked adjunct teacher button to restore view at (698, 326) on xpath=//button[contains(text(),'兼任教師')]
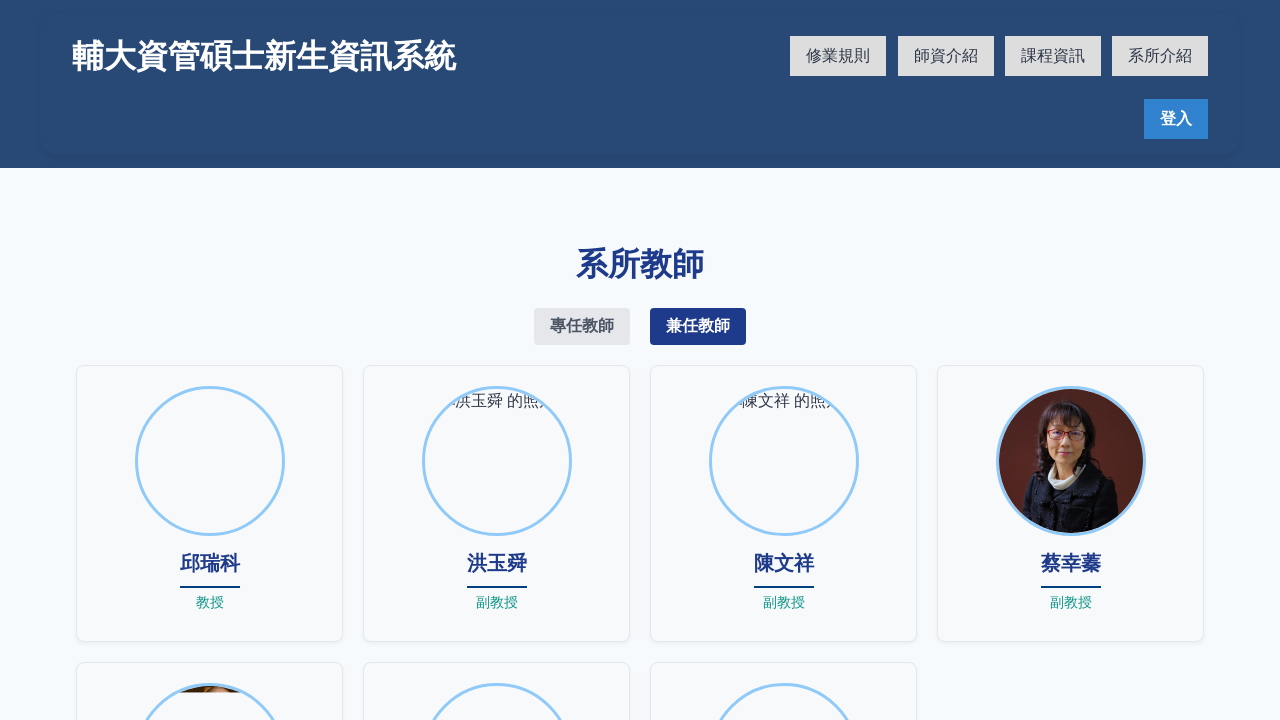

Waited for adjunct teacher view to stabilize
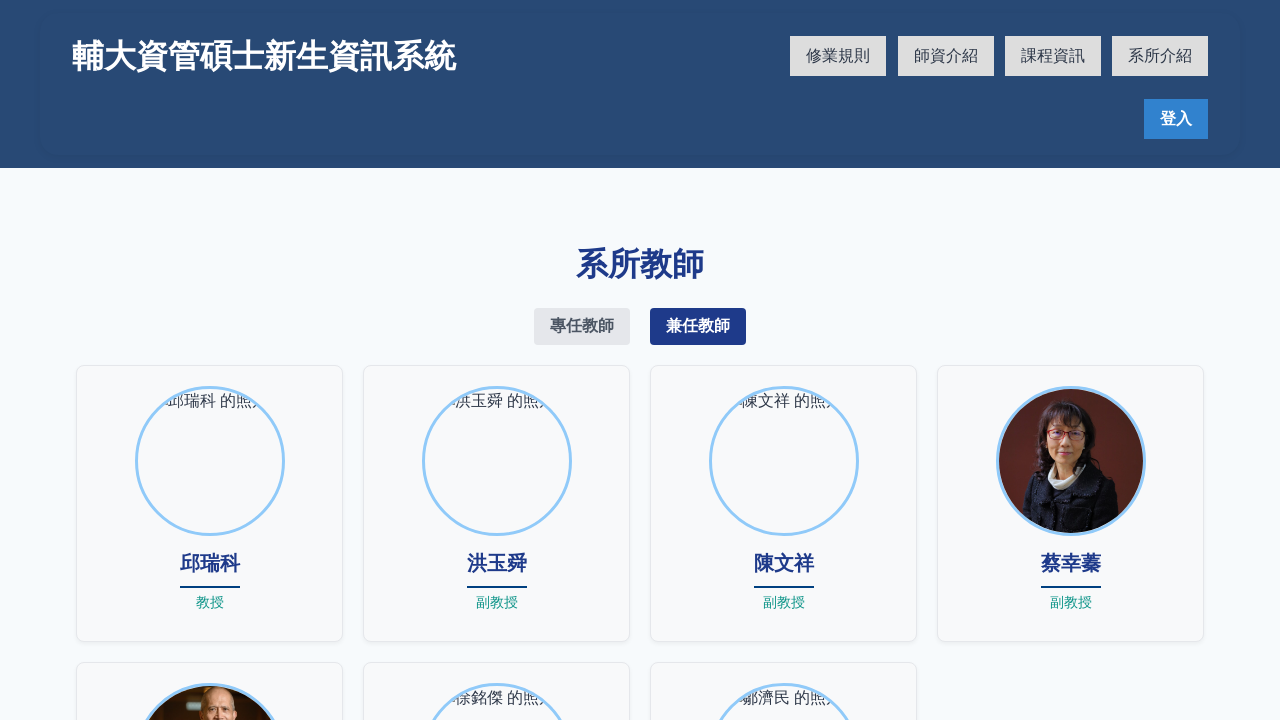

Retrieved teacher name: 蔡明志
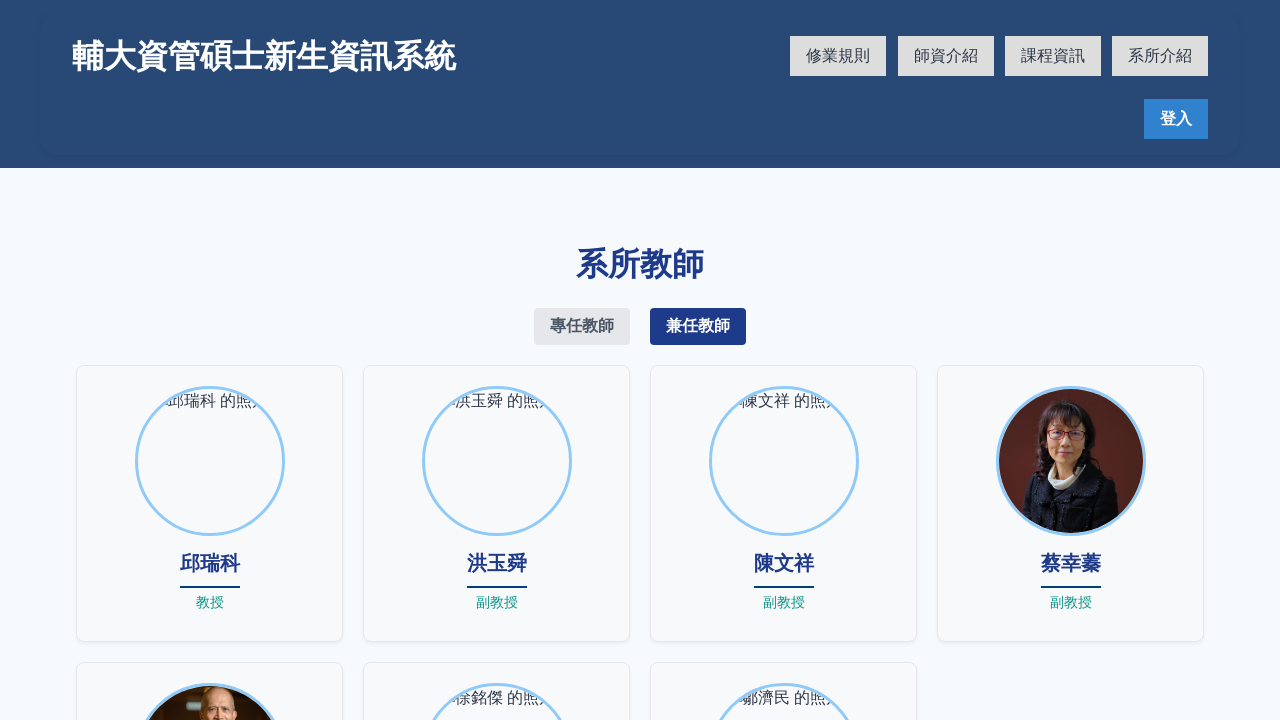

Clicked on teacher card for 蔡明志 at (210, 582) on .card >> nth=4
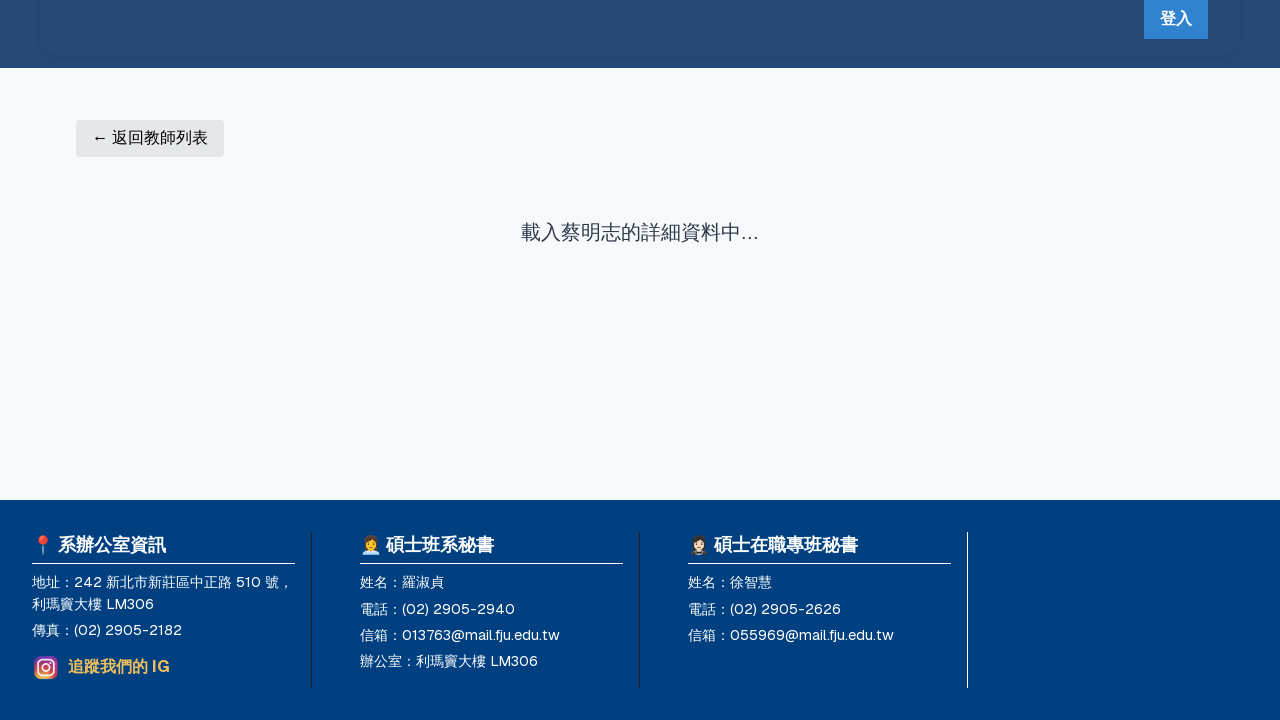

Teacher detail page loaded for 蔡明志
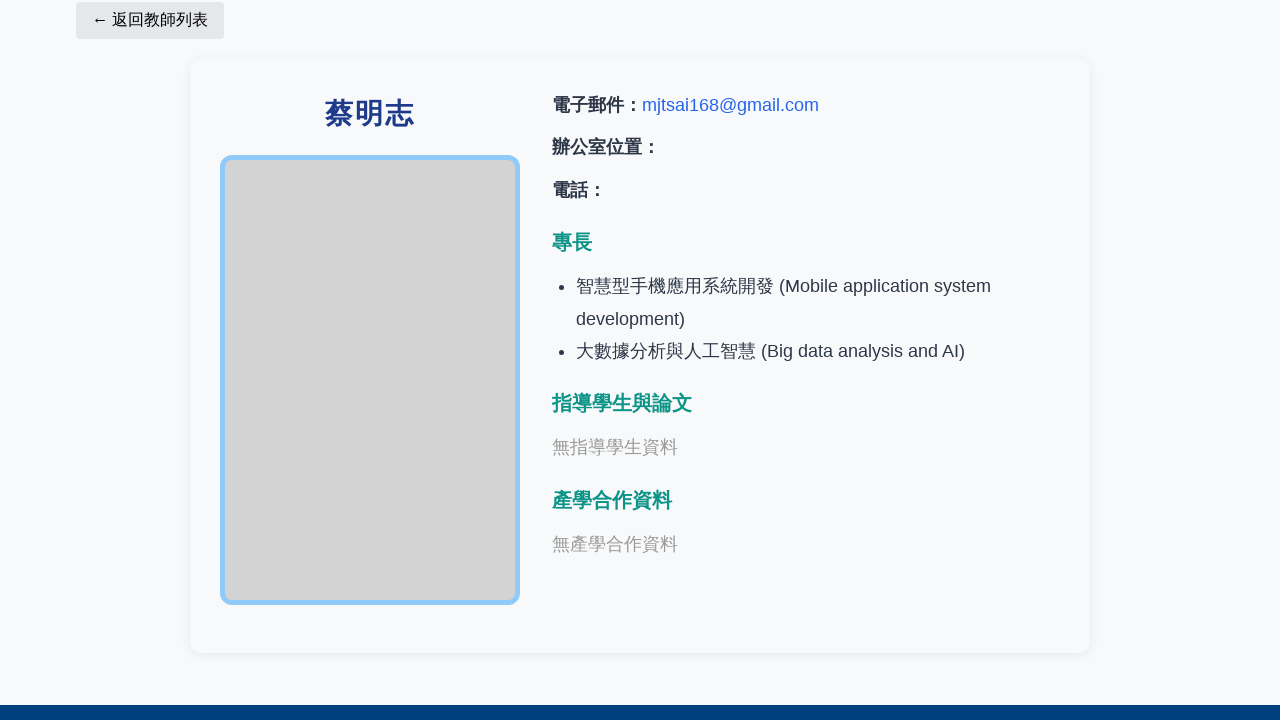

Clicked return to teacher list button at (150, 20) on xpath=//button[contains(text(),'返回教師列表')]
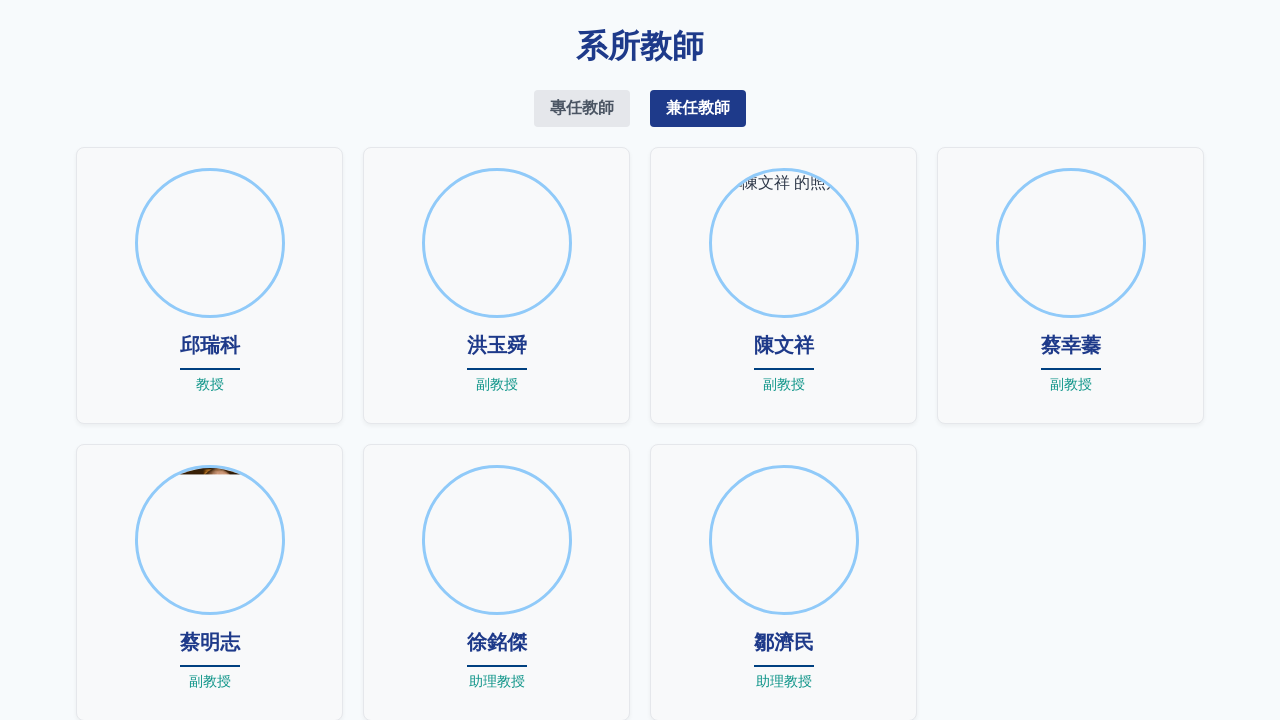

Returned to main teacher list page
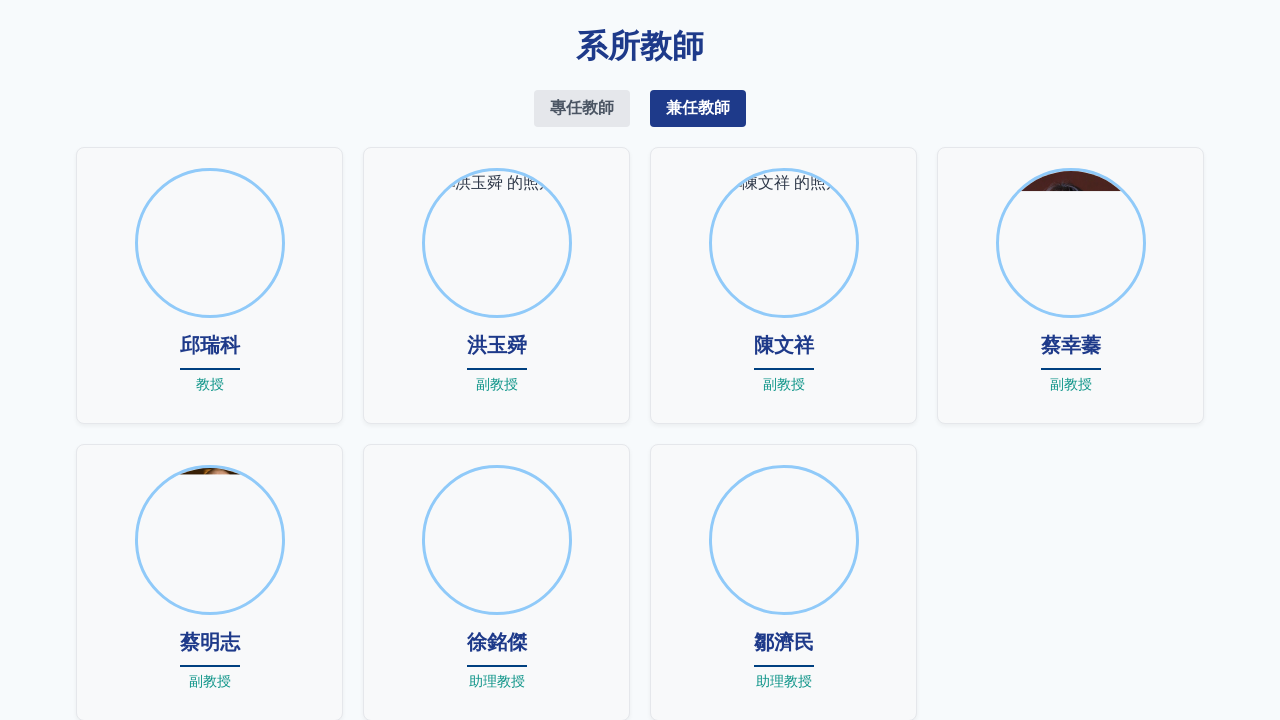

Re-clicked adjunct teacher button to restore view at (698, 108) on xpath=//button[contains(text(),'兼任教師')]
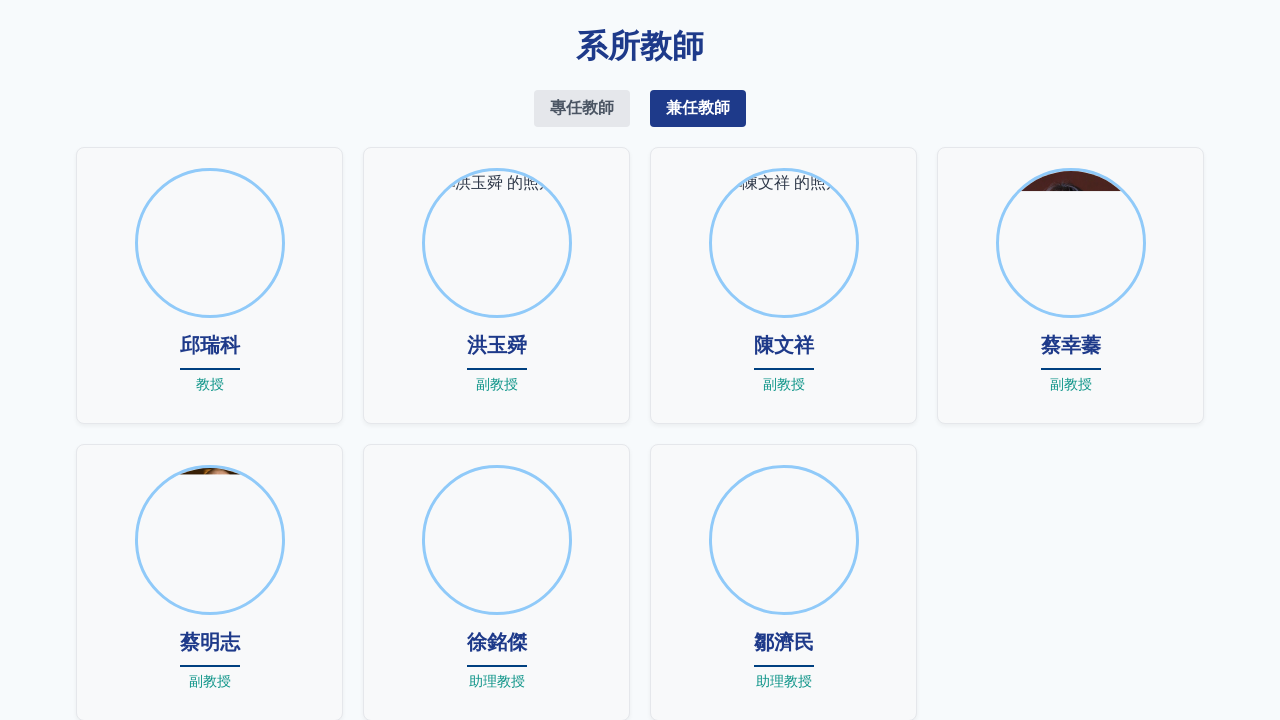

Waited for adjunct teacher view to stabilize
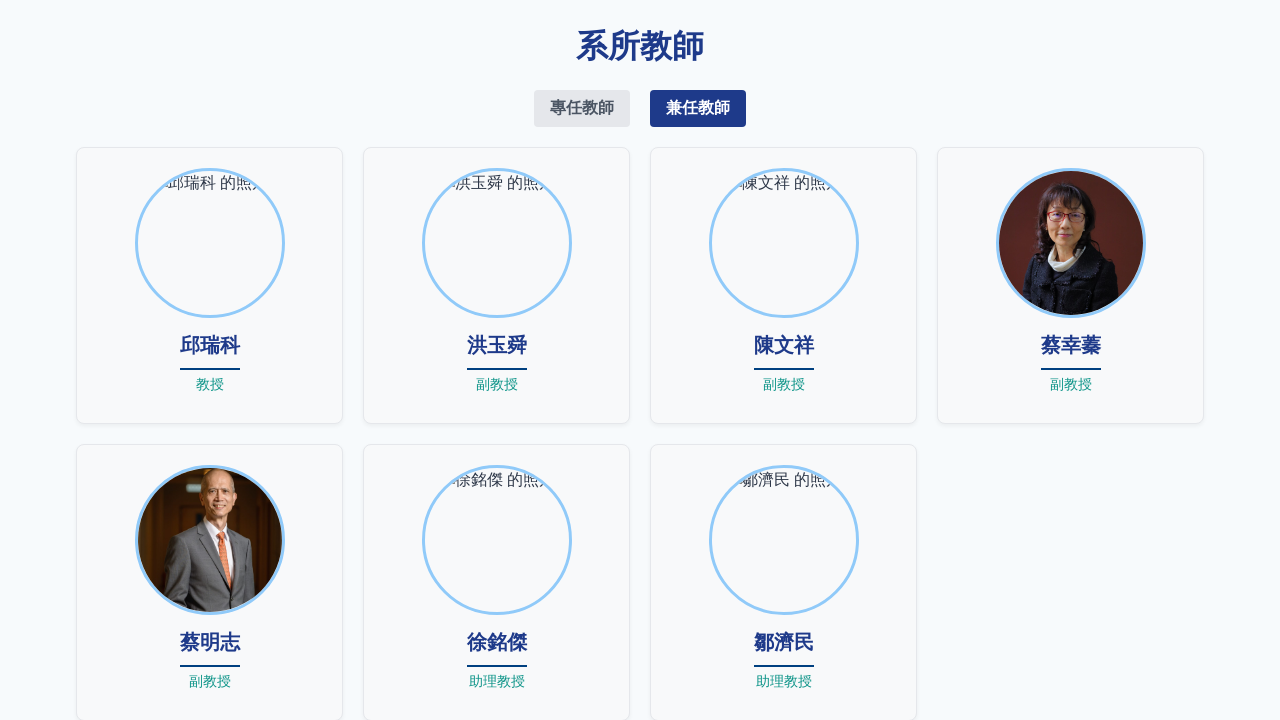

Retrieved teacher name: 徐銘傑
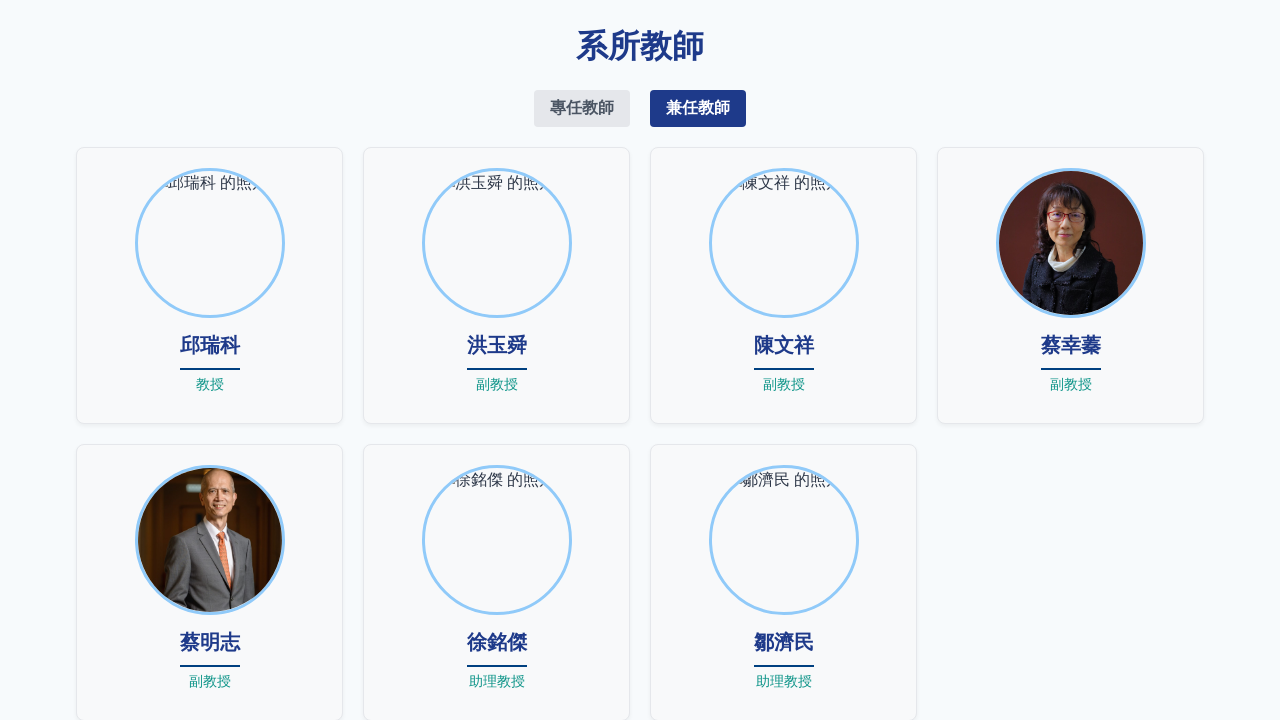

Clicked on teacher card for 徐銘傑 at (496, 582) on .card >> nth=5
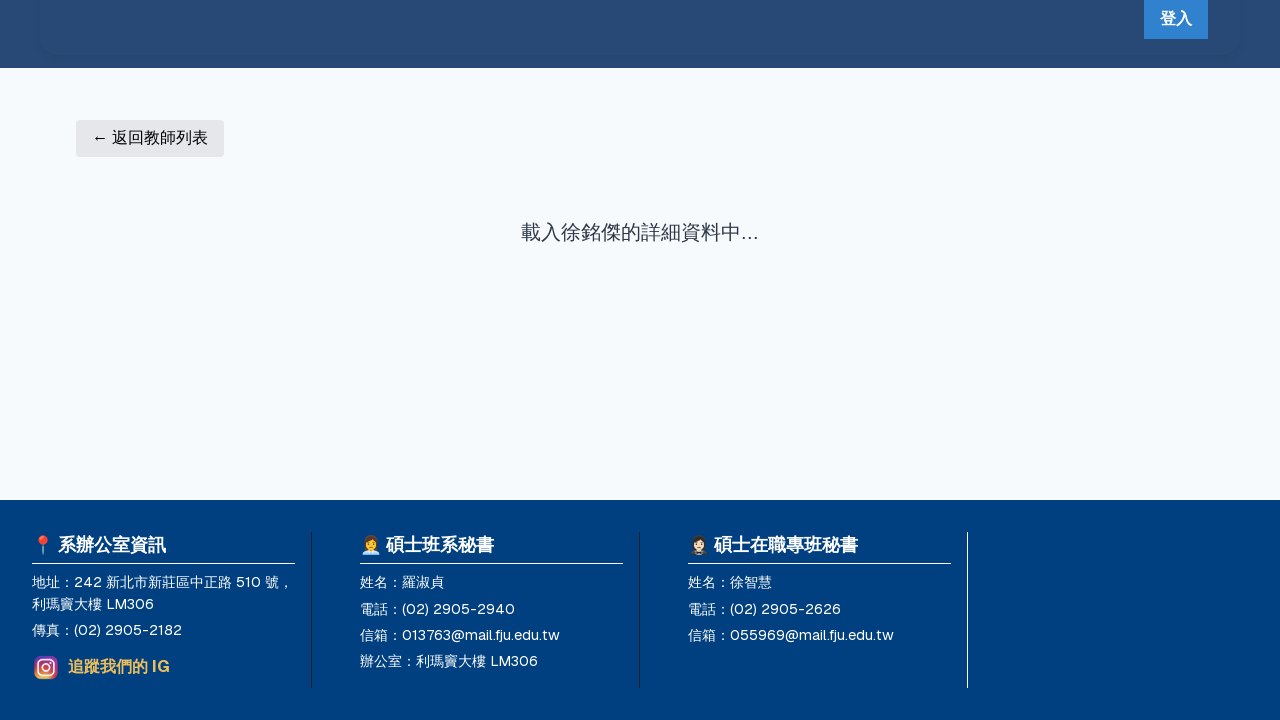

Teacher detail page loaded for 徐銘傑
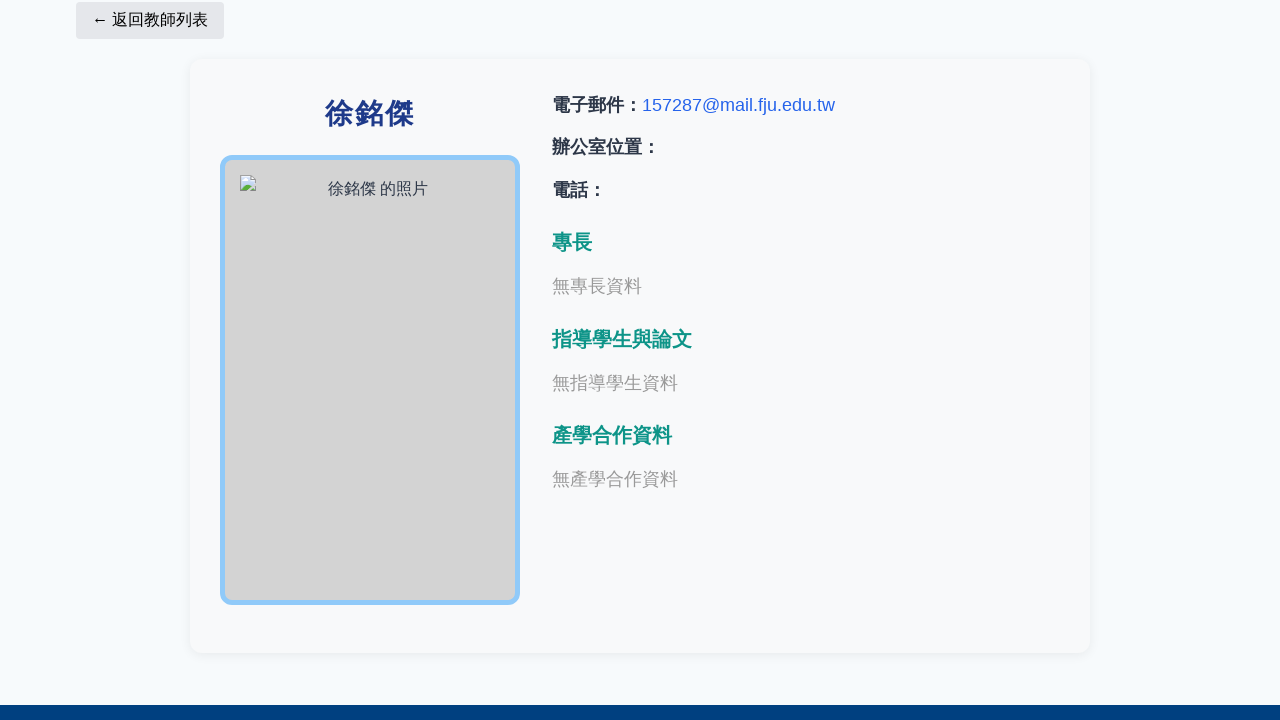

Clicked return to teacher list button at (150, 20) on xpath=//button[contains(text(),'返回教師列表')]
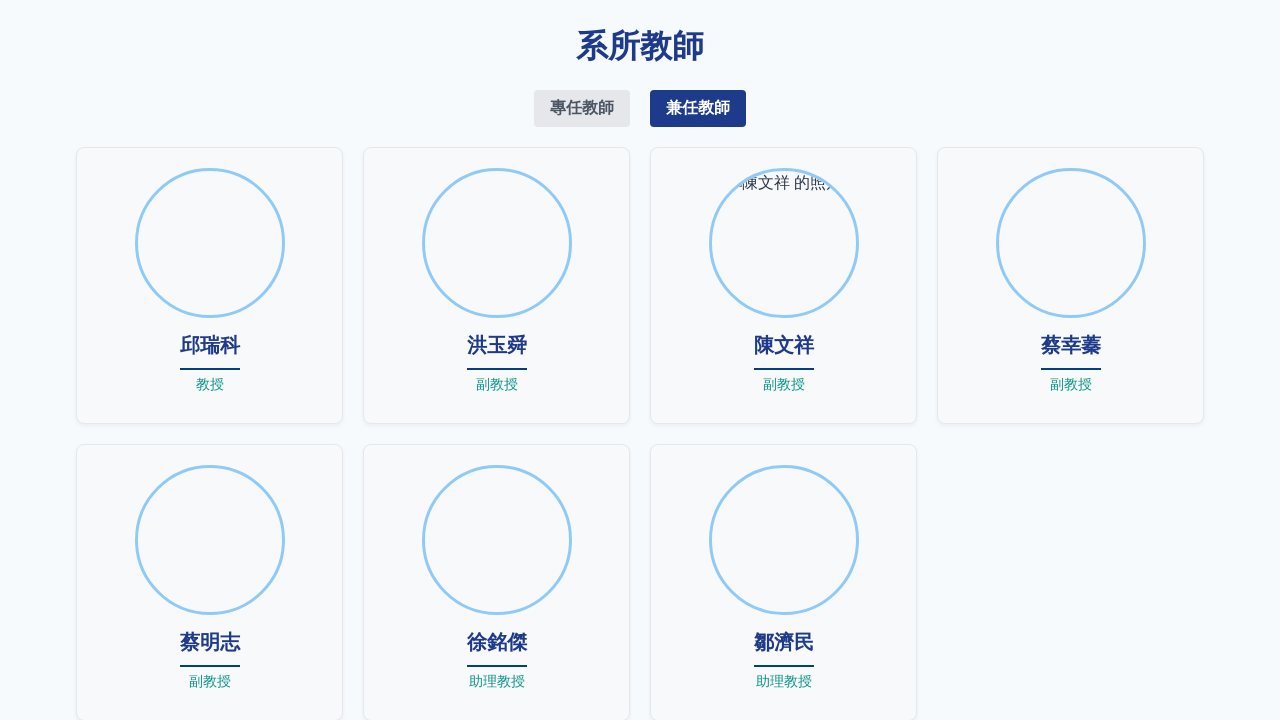

Returned to main teacher list page
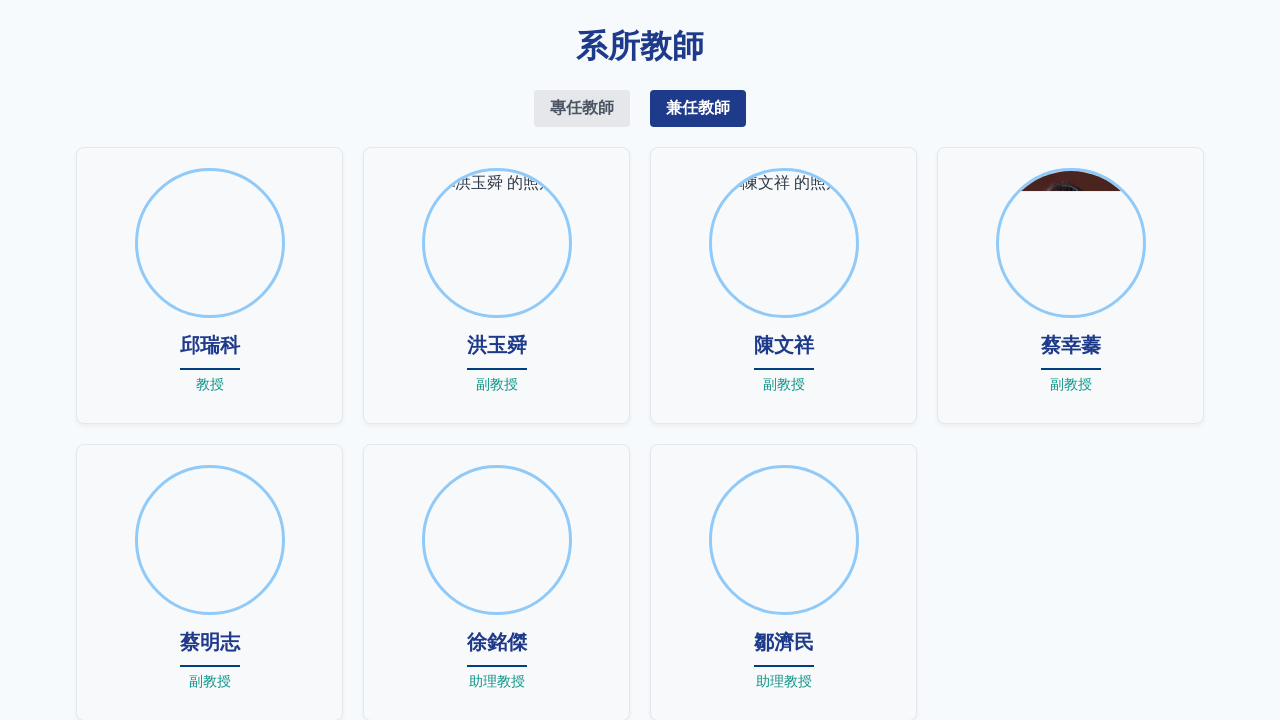

Re-clicked adjunct teacher button to restore view at (698, 108) on xpath=//button[contains(text(),'兼任教師')]
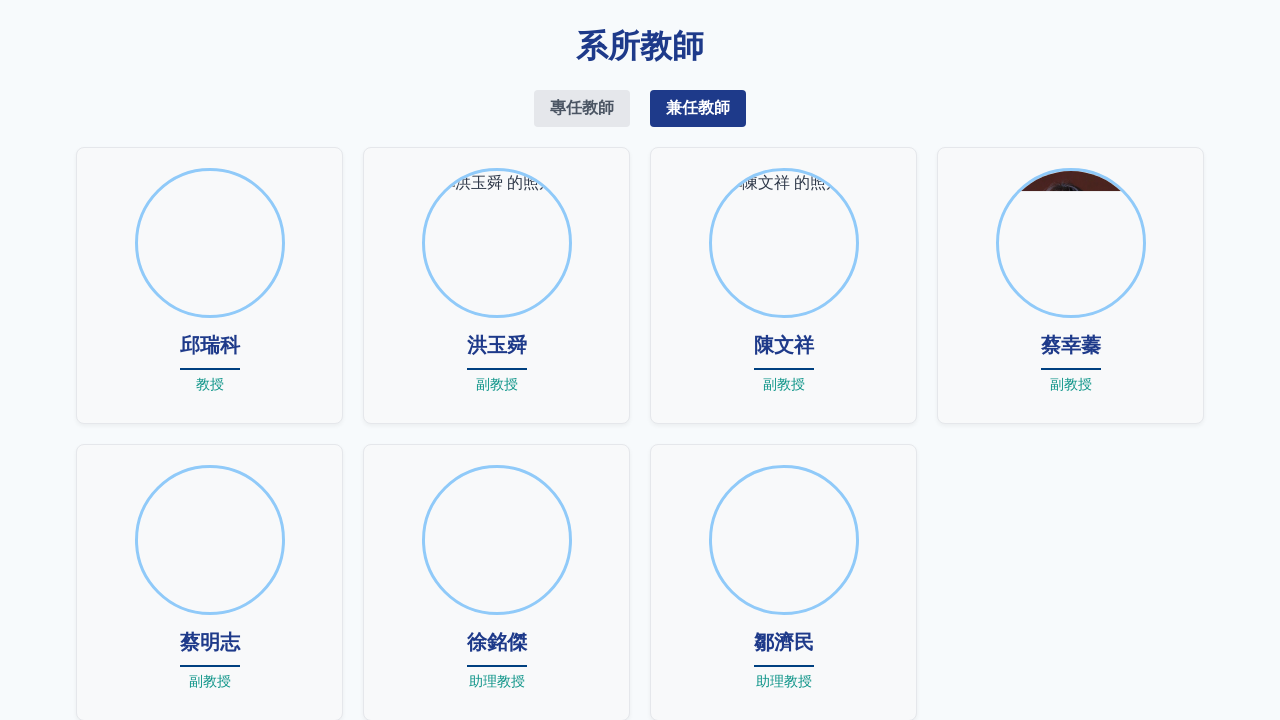

Waited for adjunct teacher view to stabilize
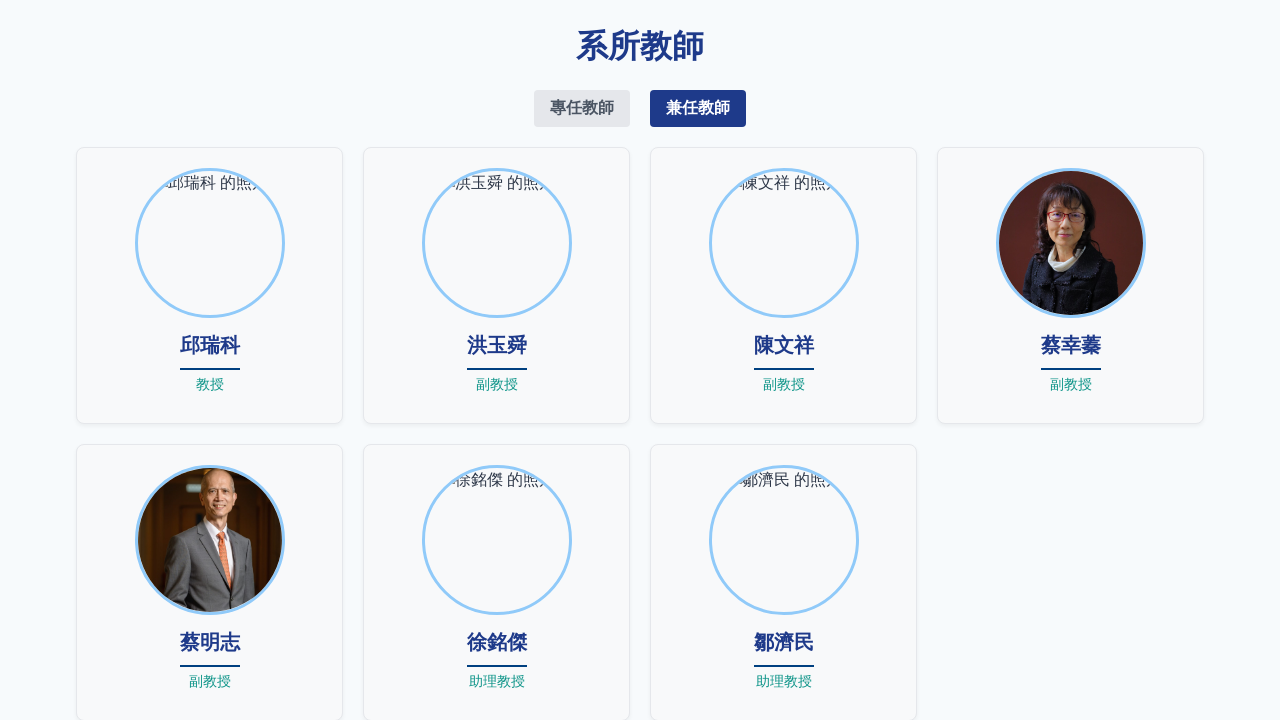

Retrieved teacher name: 鄒濟民
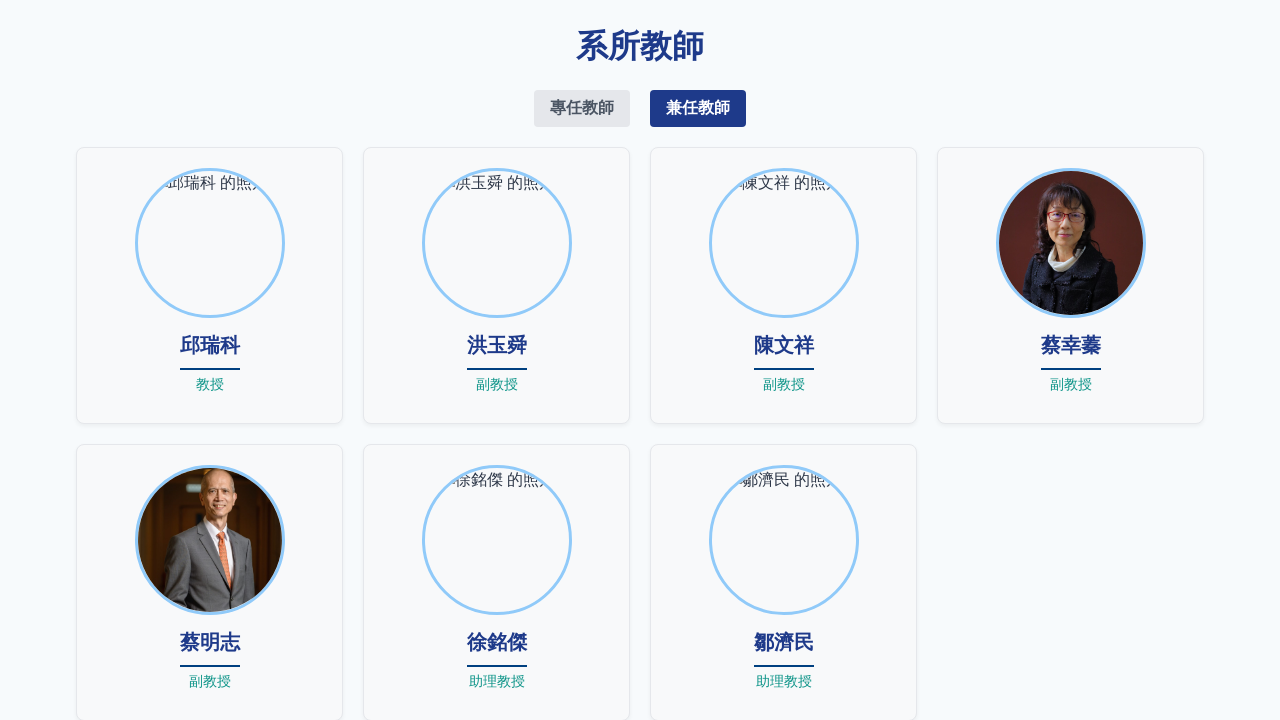

Clicked on teacher card for 鄒濟民 at (784, 582) on .card >> nth=6
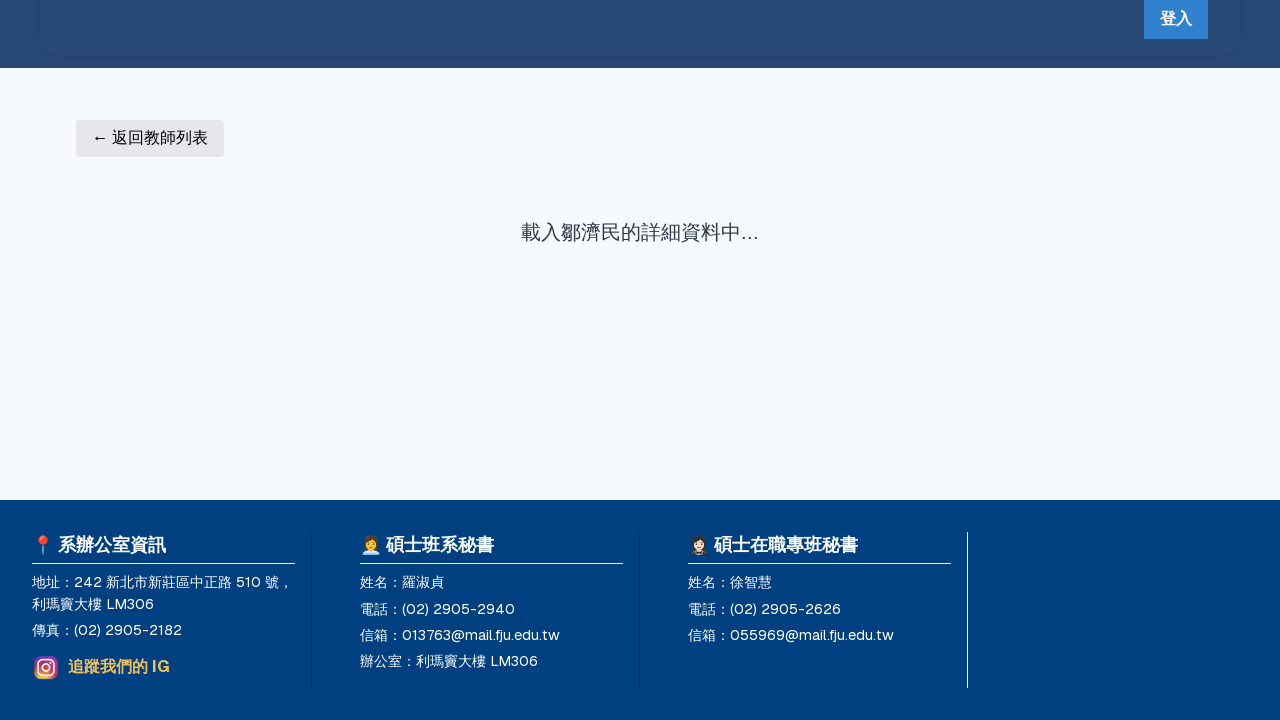

Teacher detail page loaded for 鄒濟民
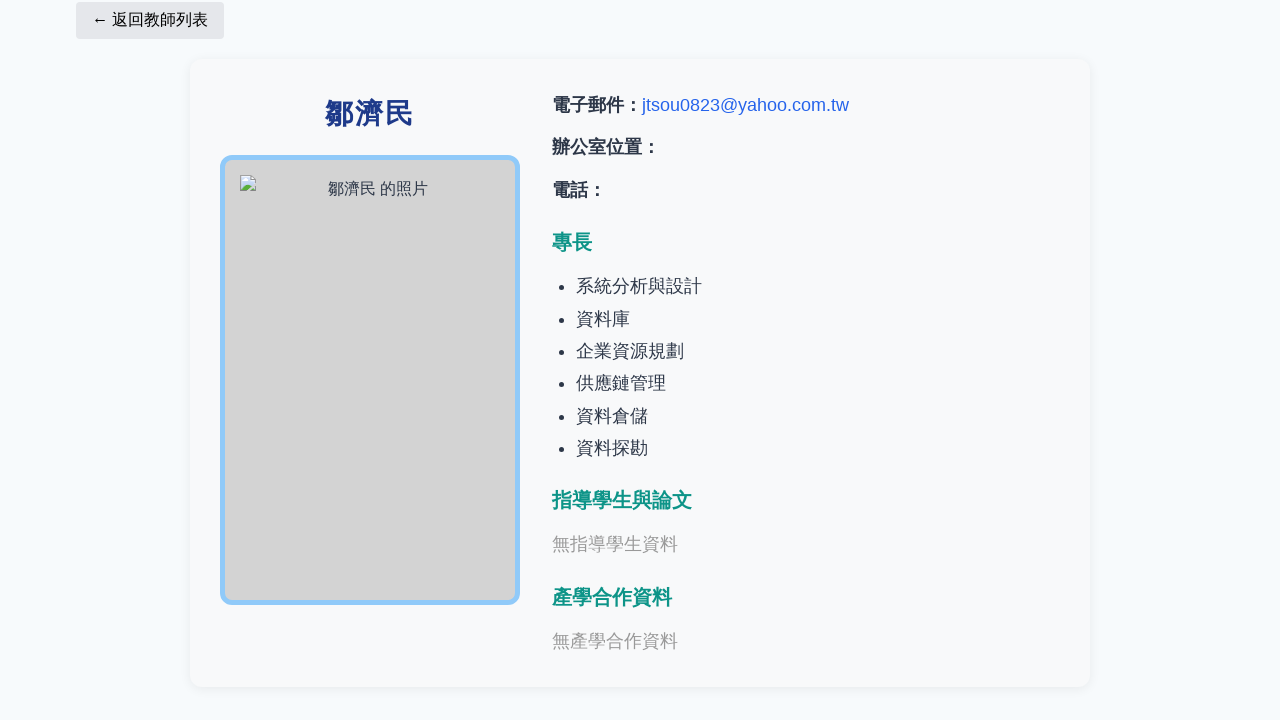

Clicked return to teacher list button at (150, 20) on xpath=//button[contains(text(),'返回教師列表')]
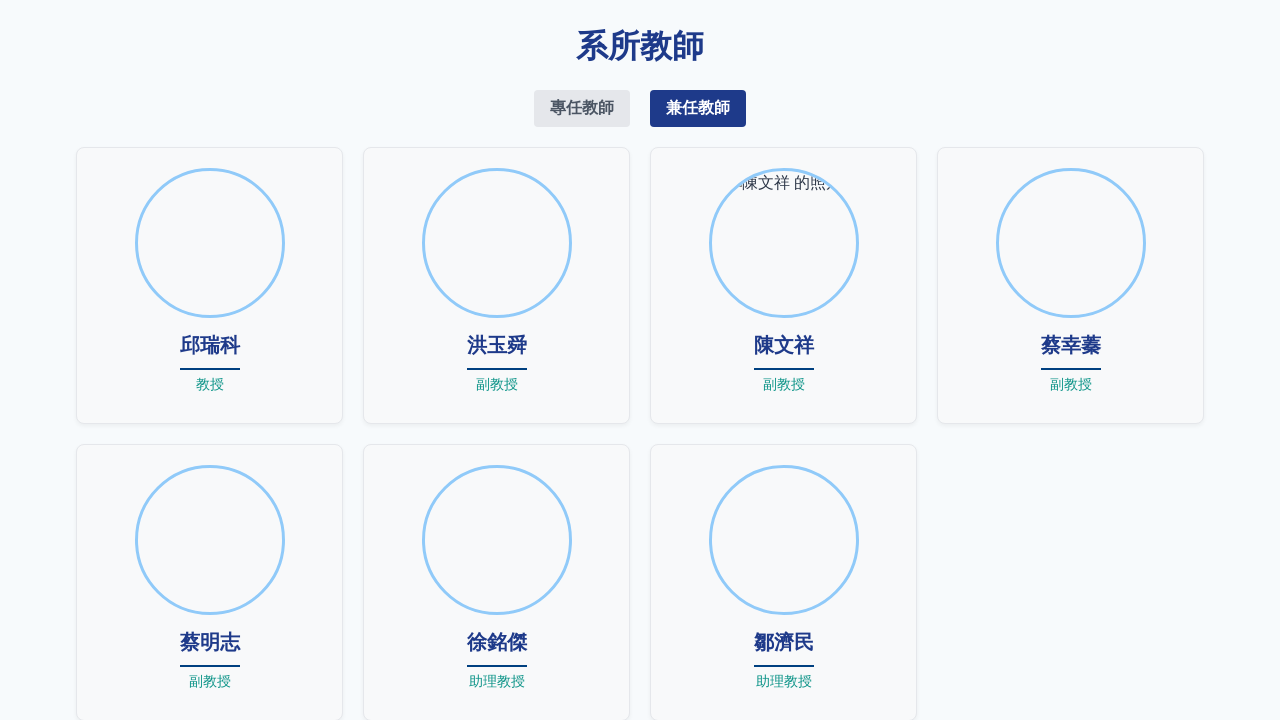

Returned to main teacher list page
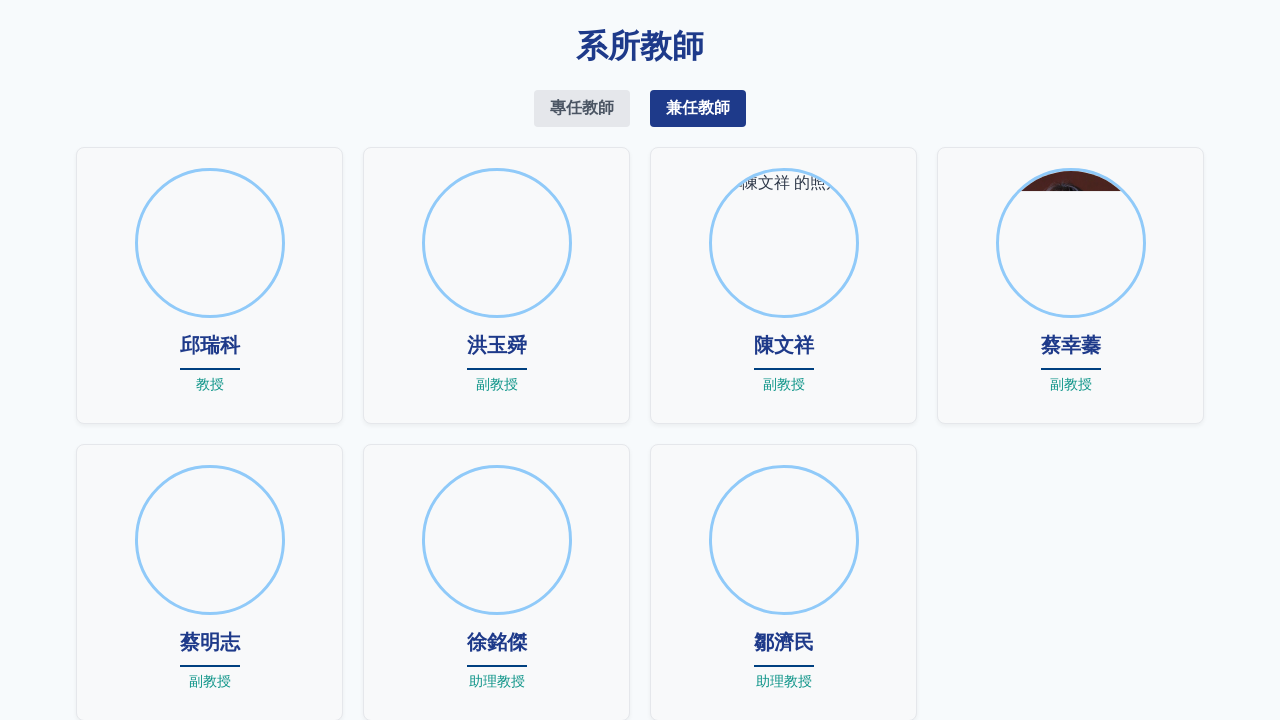

Re-clicked adjunct teacher button to restore view at (698, 108) on xpath=//button[contains(text(),'兼任教師')]
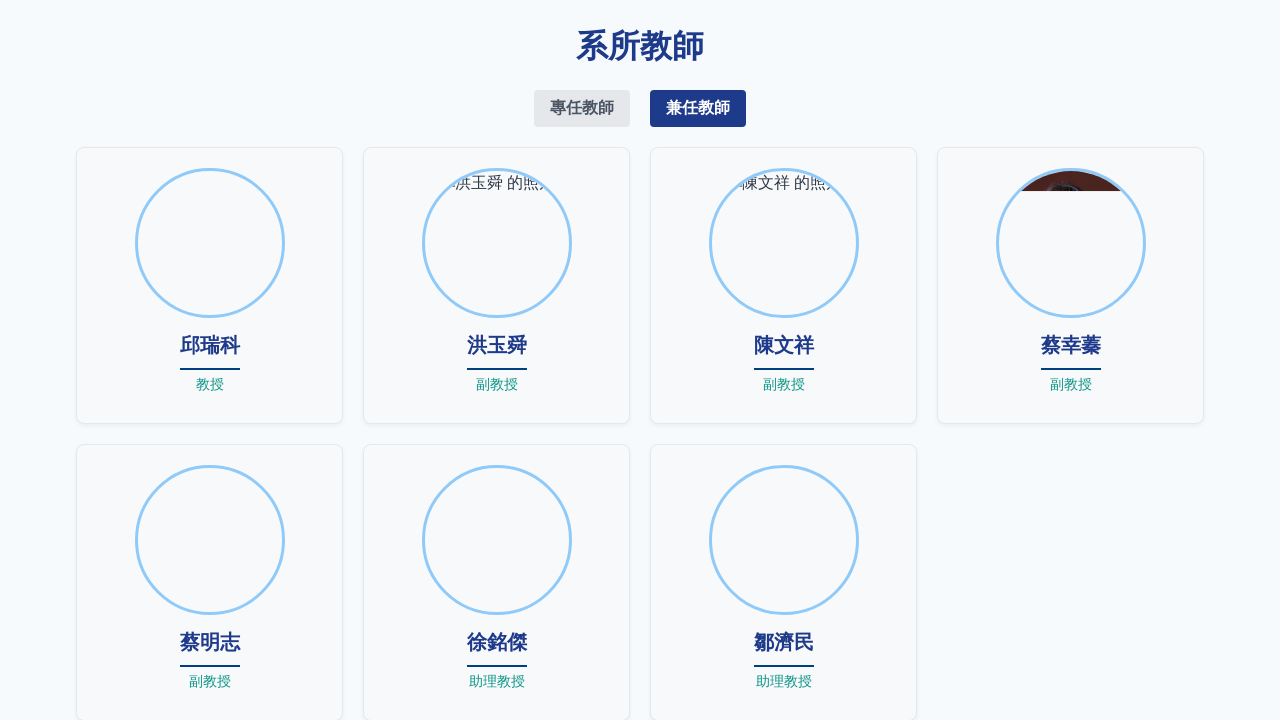

Waited for adjunct teacher view to stabilize
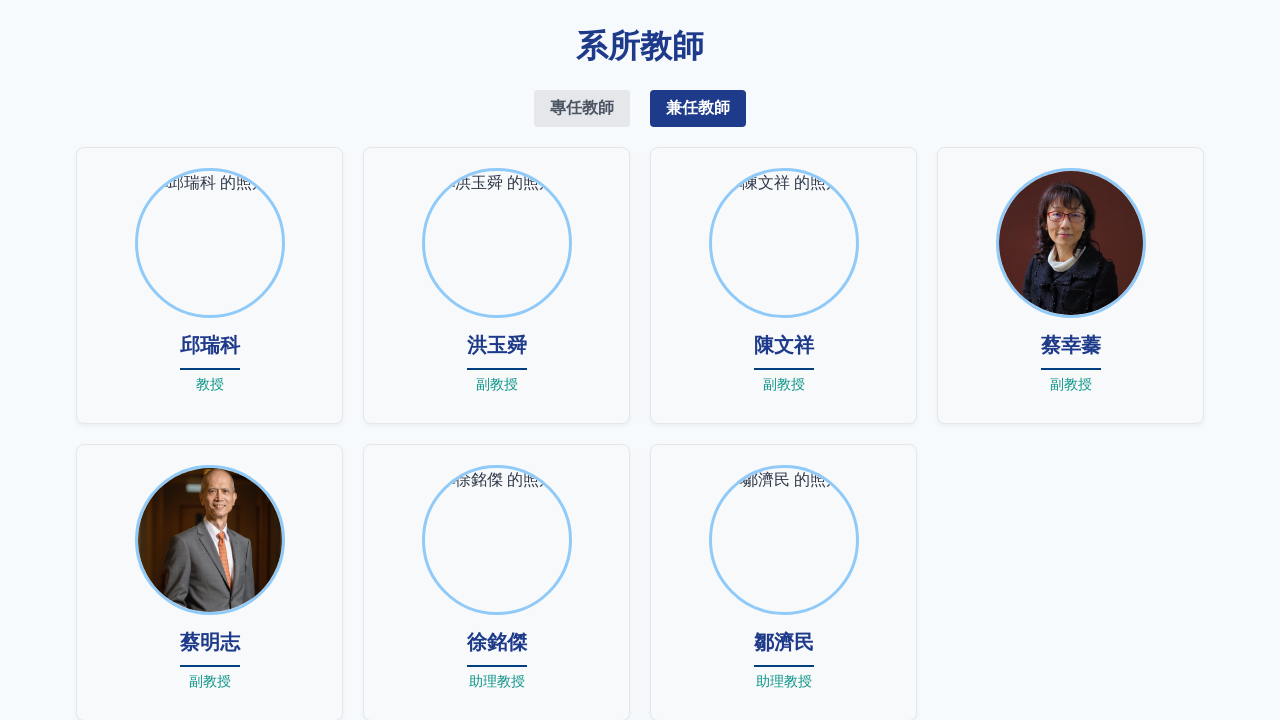

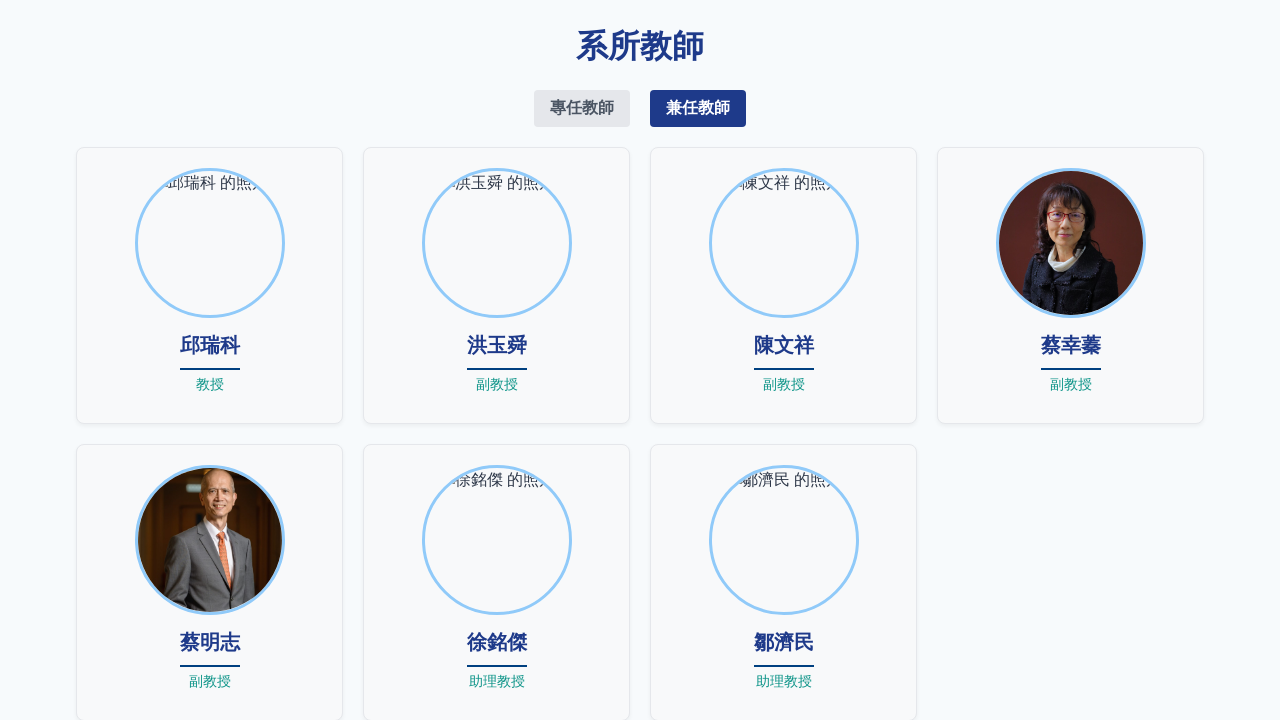